Tests scrolling functionality on a high site page by scrolling down until a specific button becomes visible

Starting URL: https://seleniumui.moderntester.pl/high-site.php

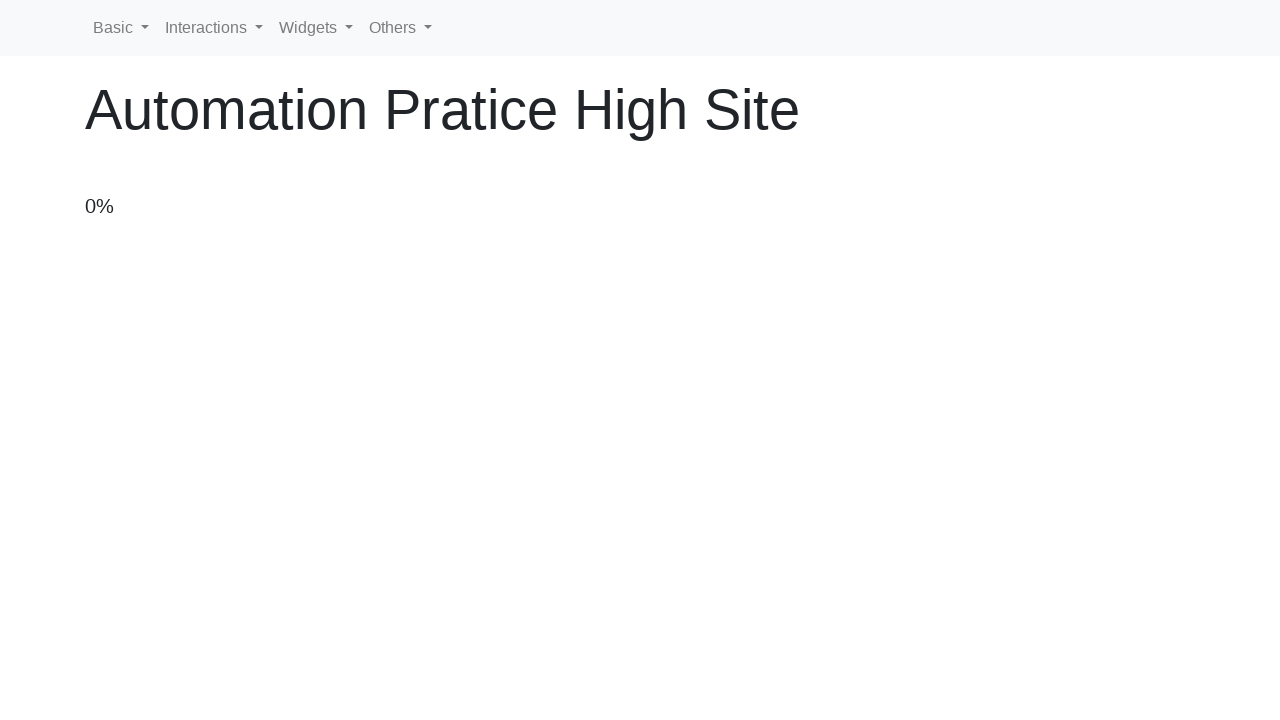

Scrolled down 45 pixels to find the scroll button
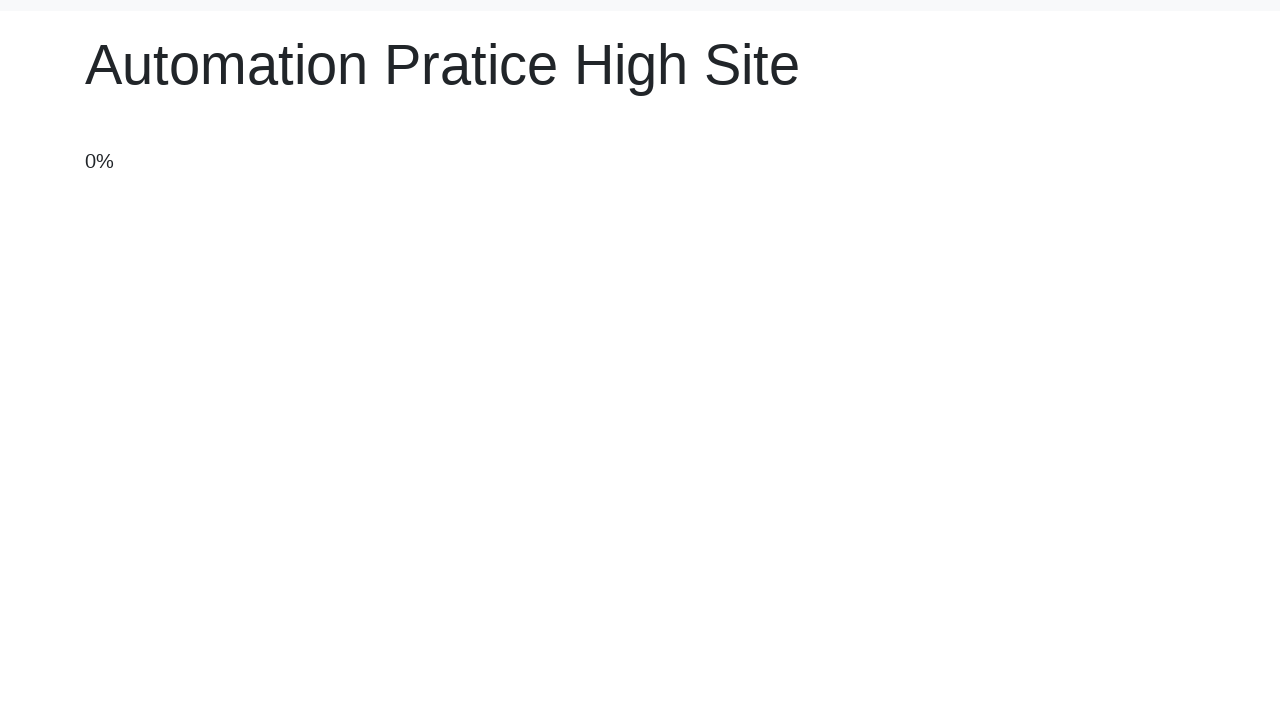

Scrolled down 45 pixels to find the scroll button
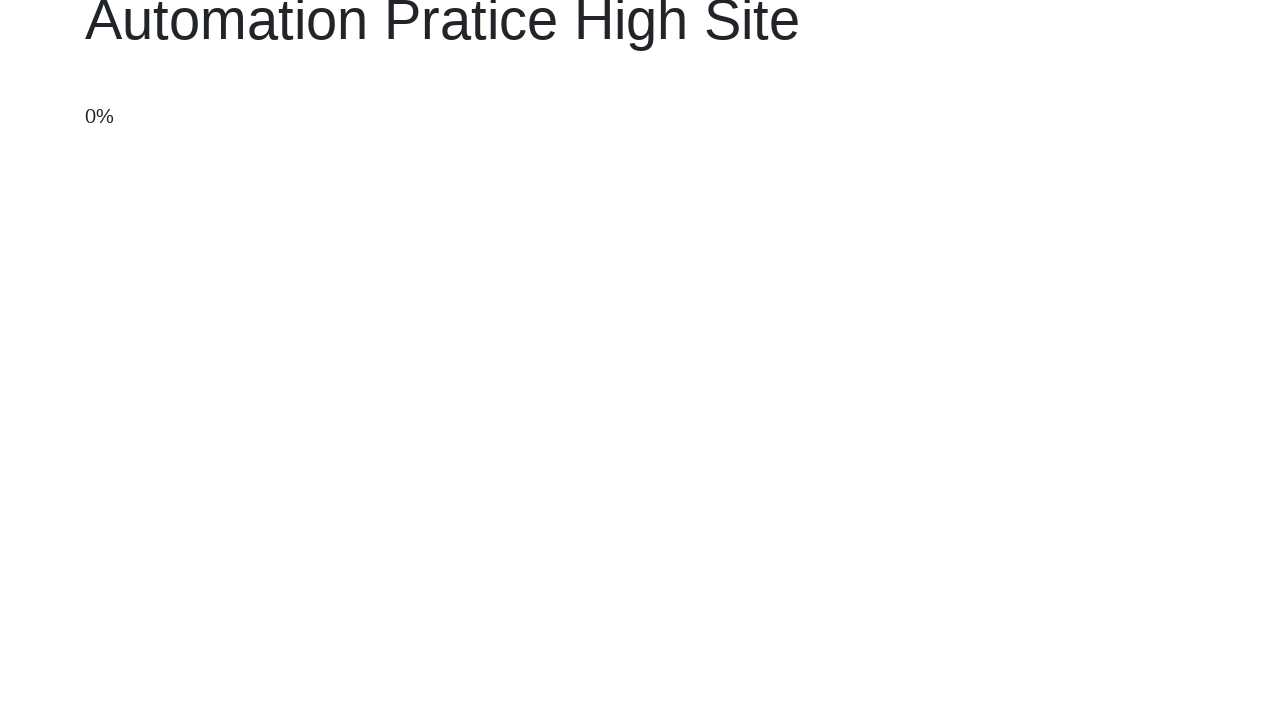

Scrolled down 45 pixels to find the scroll button
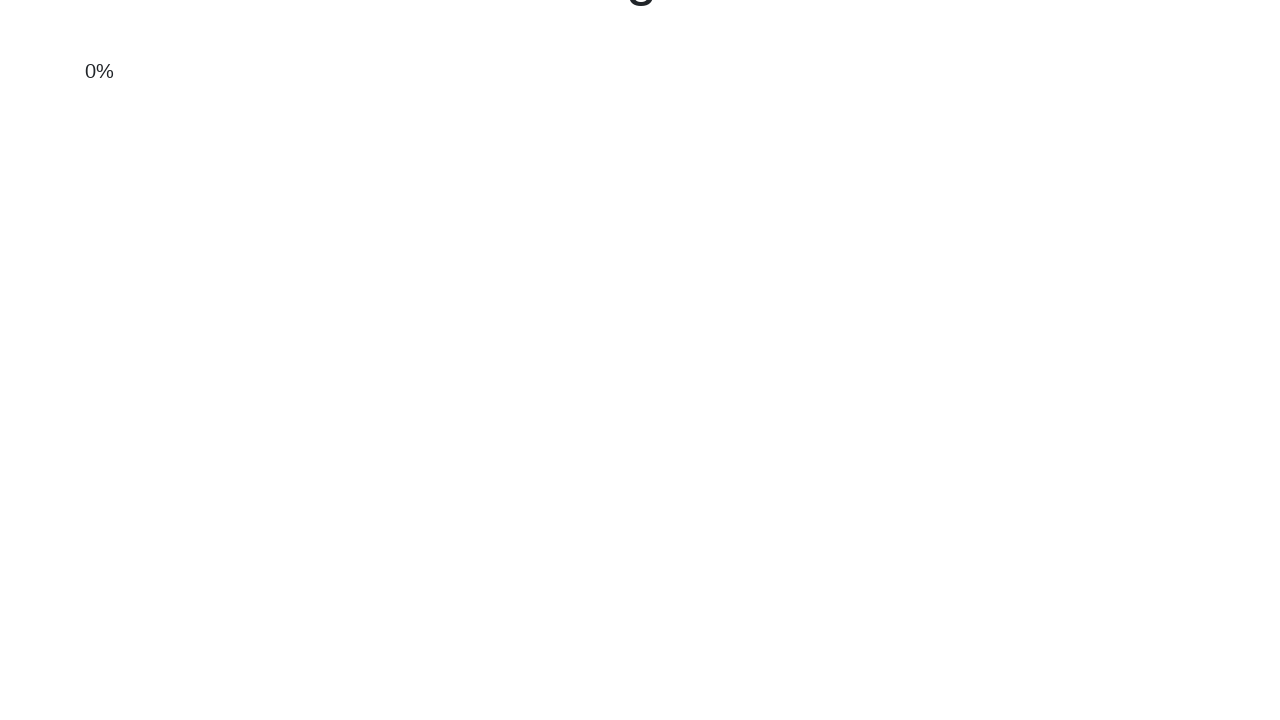

Scrolled down 45 pixels to find the scroll button
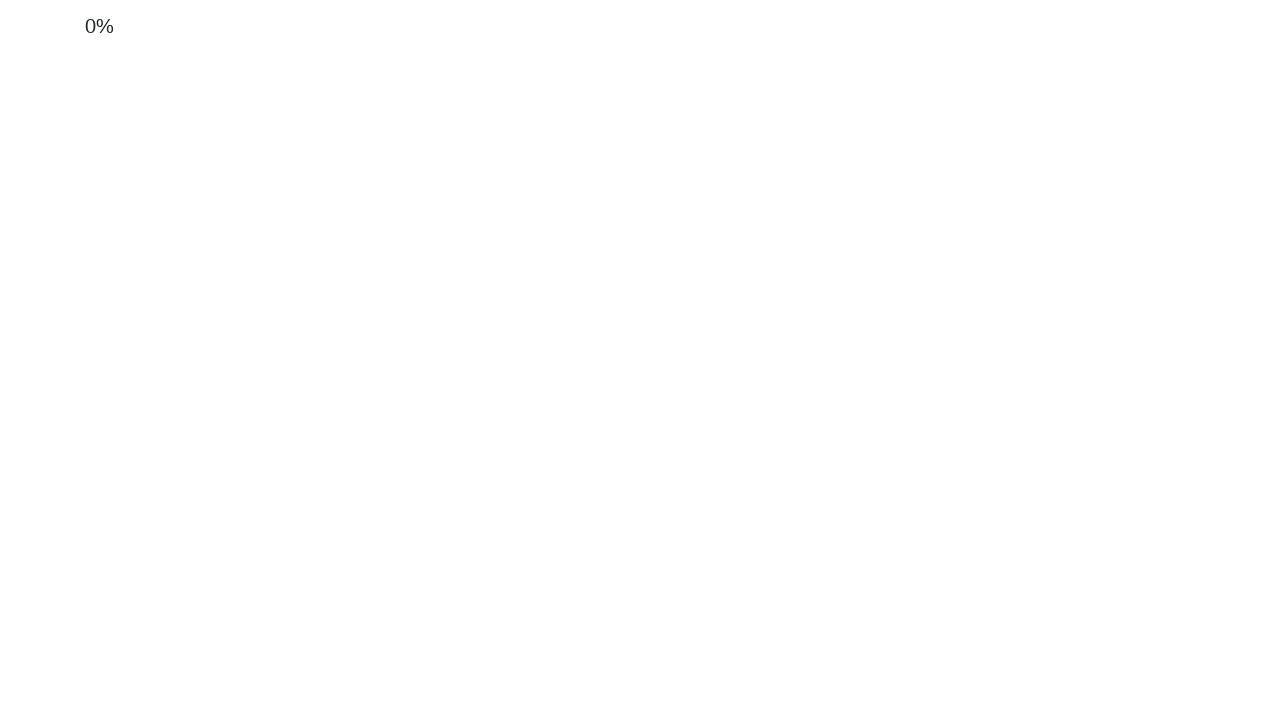

Scrolled down 45 pixels to find the scroll button
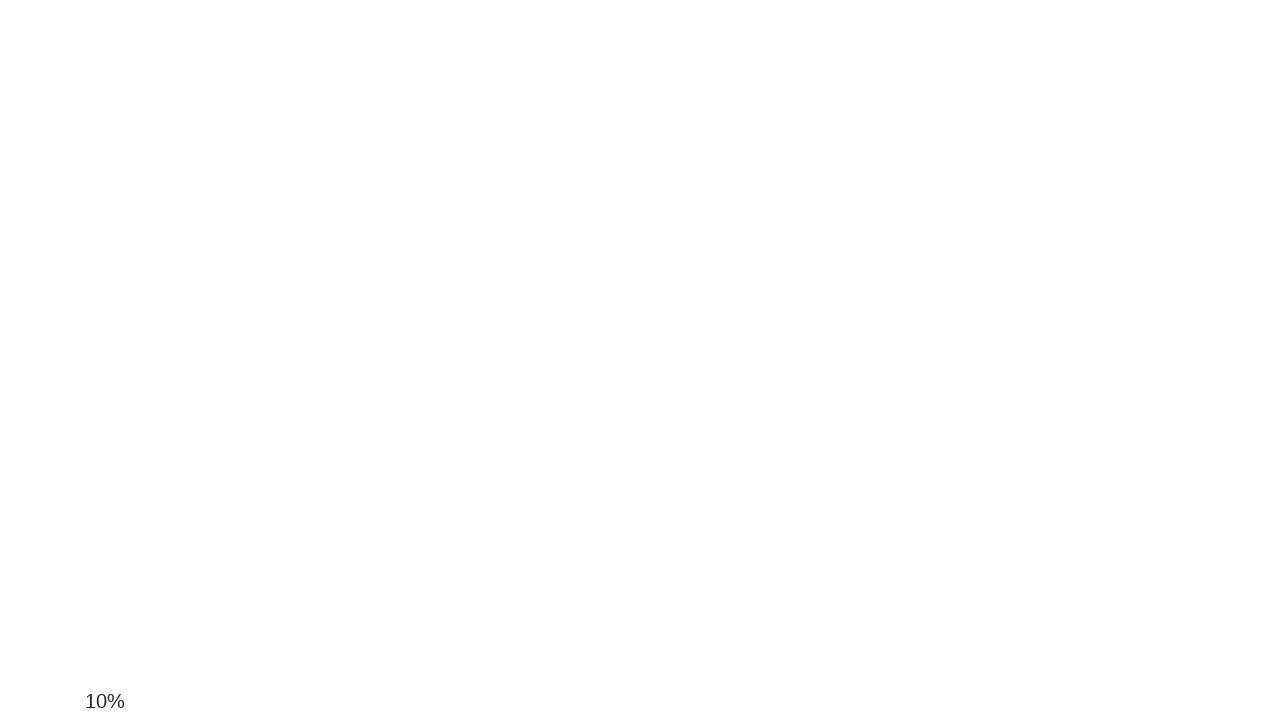

Scrolled down 45 pixels to find the scroll button
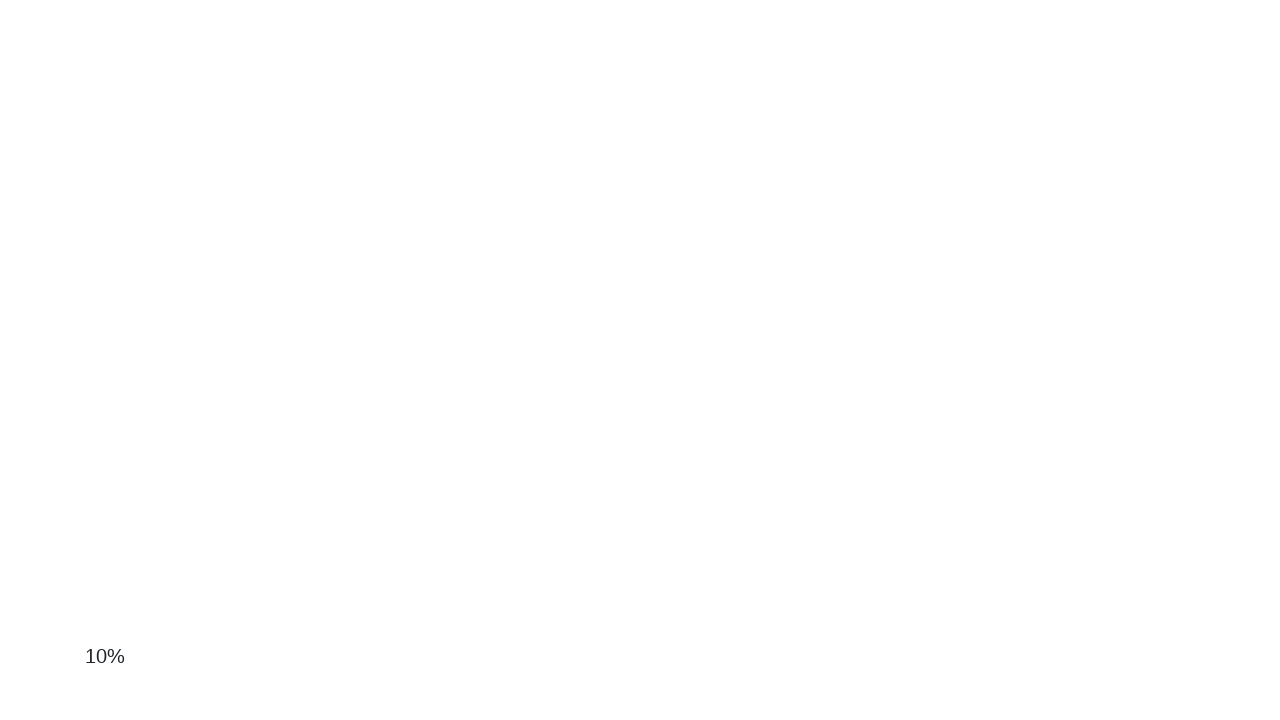

Scrolled down 45 pixels to find the scroll button
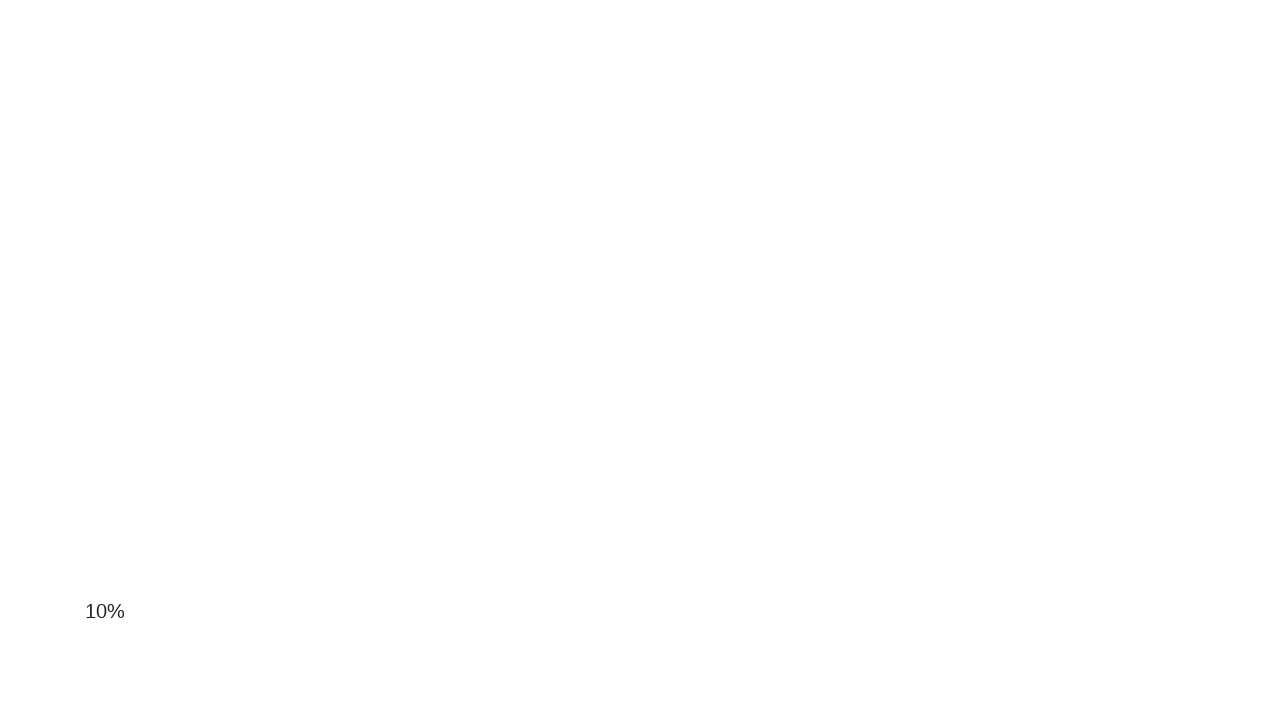

Scrolled down 45 pixels to find the scroll button
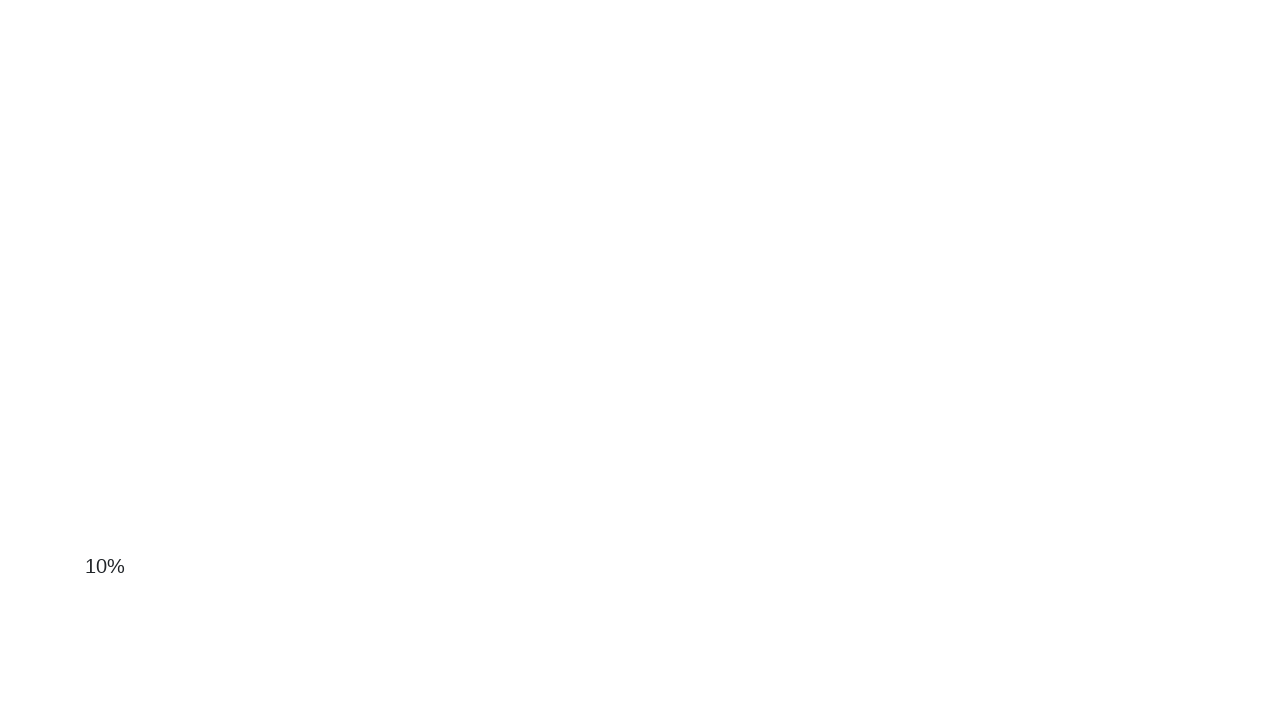

Scrolled down 45 pixels to find the scroll button
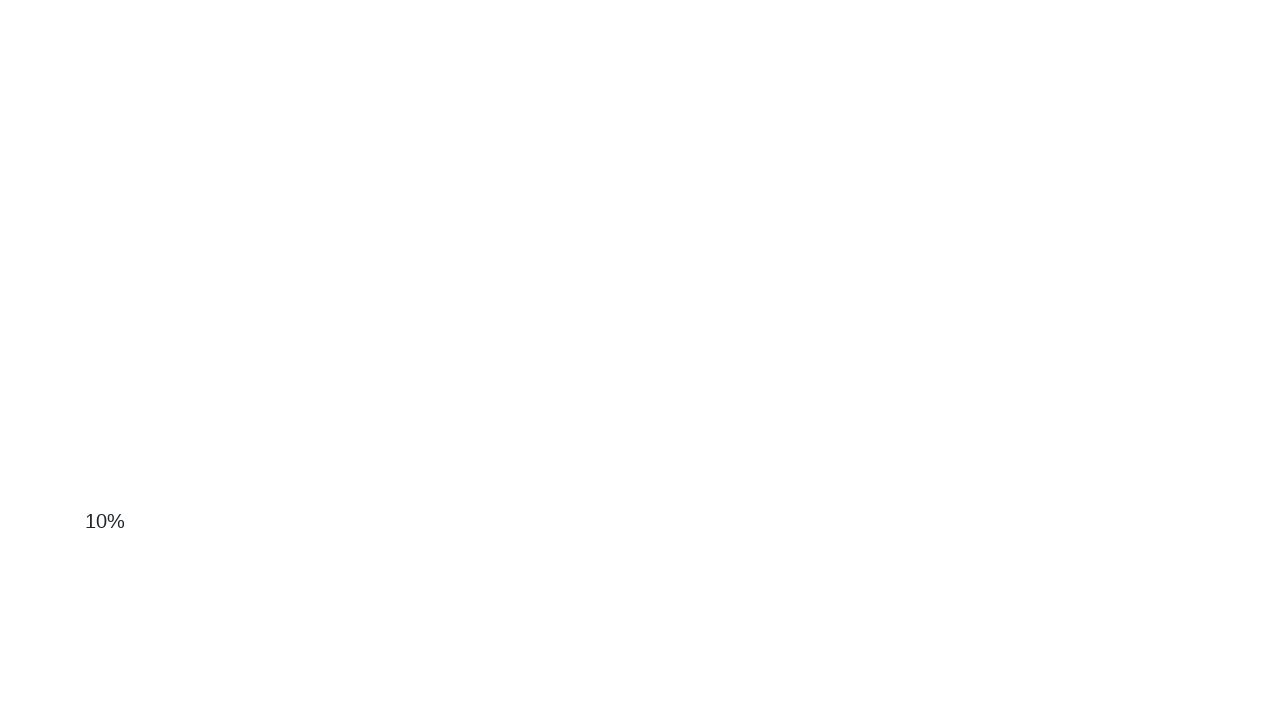

Scrolled down 45 pixels to find the scroll button
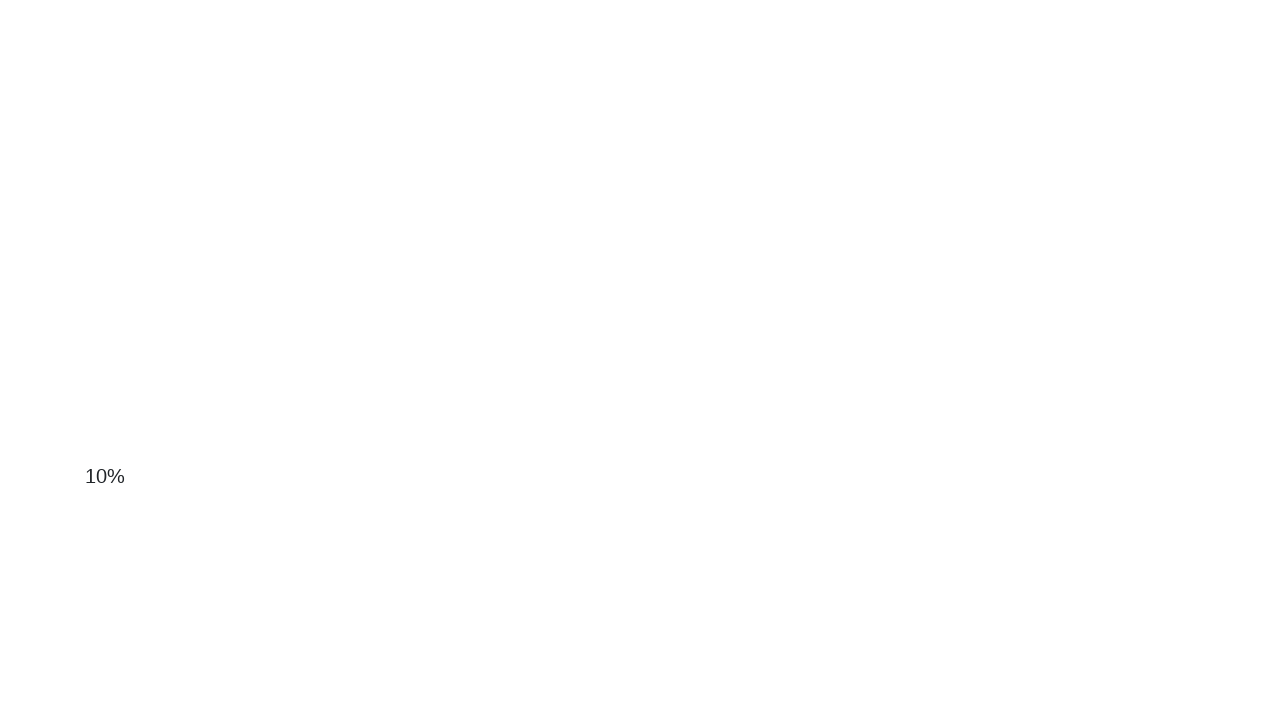

Scrolled down 45 pixels to find the scroll button
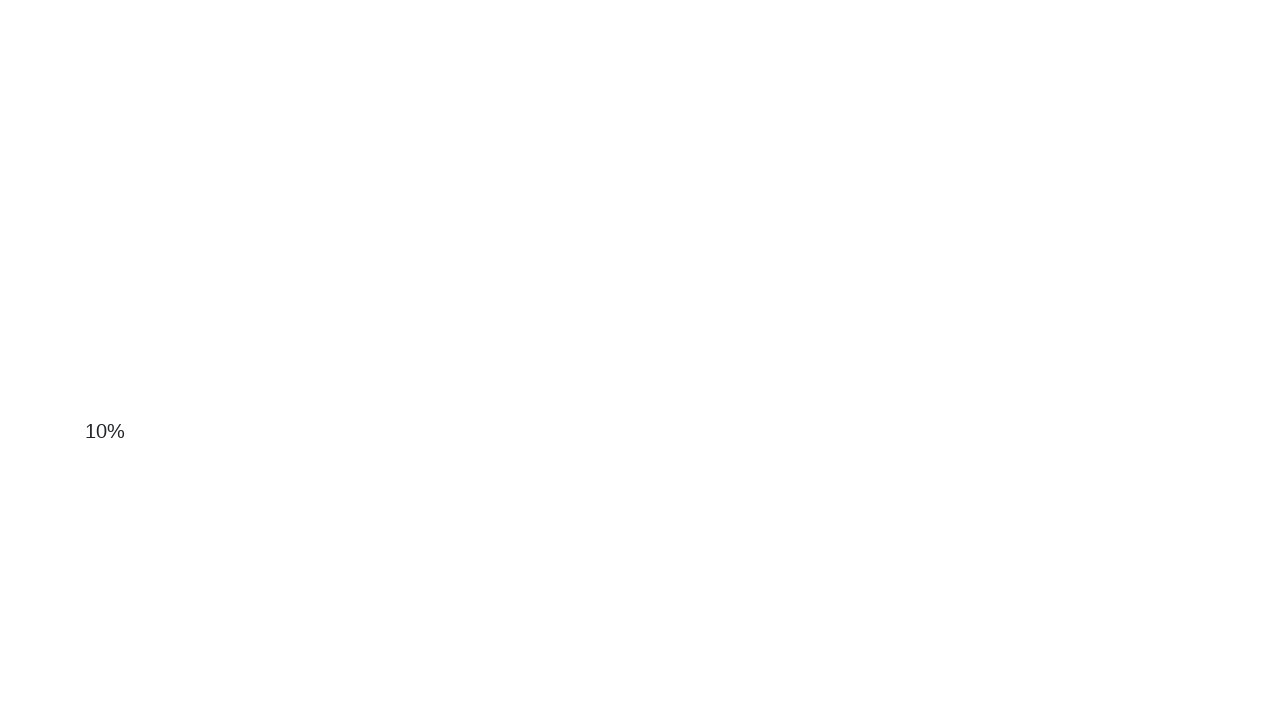

Scrolled down 45 pixels to find the scroll button
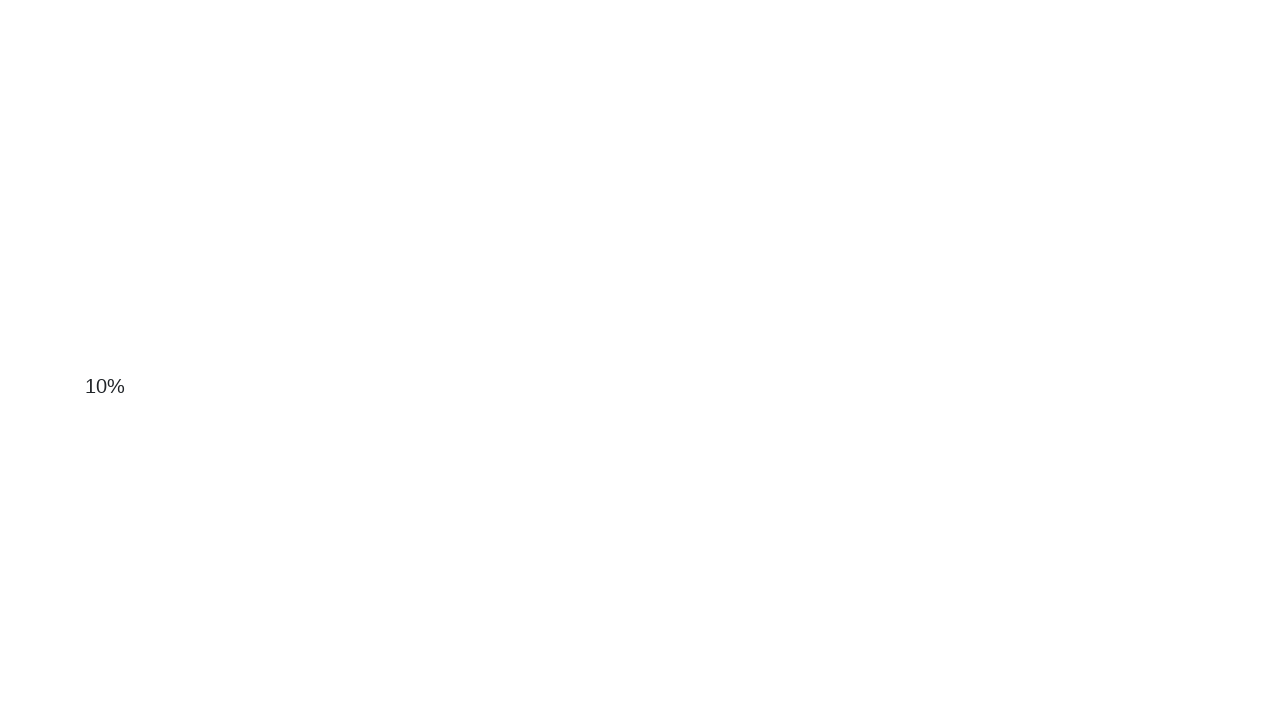

Scrolled down 45 pixels to find the scroll button
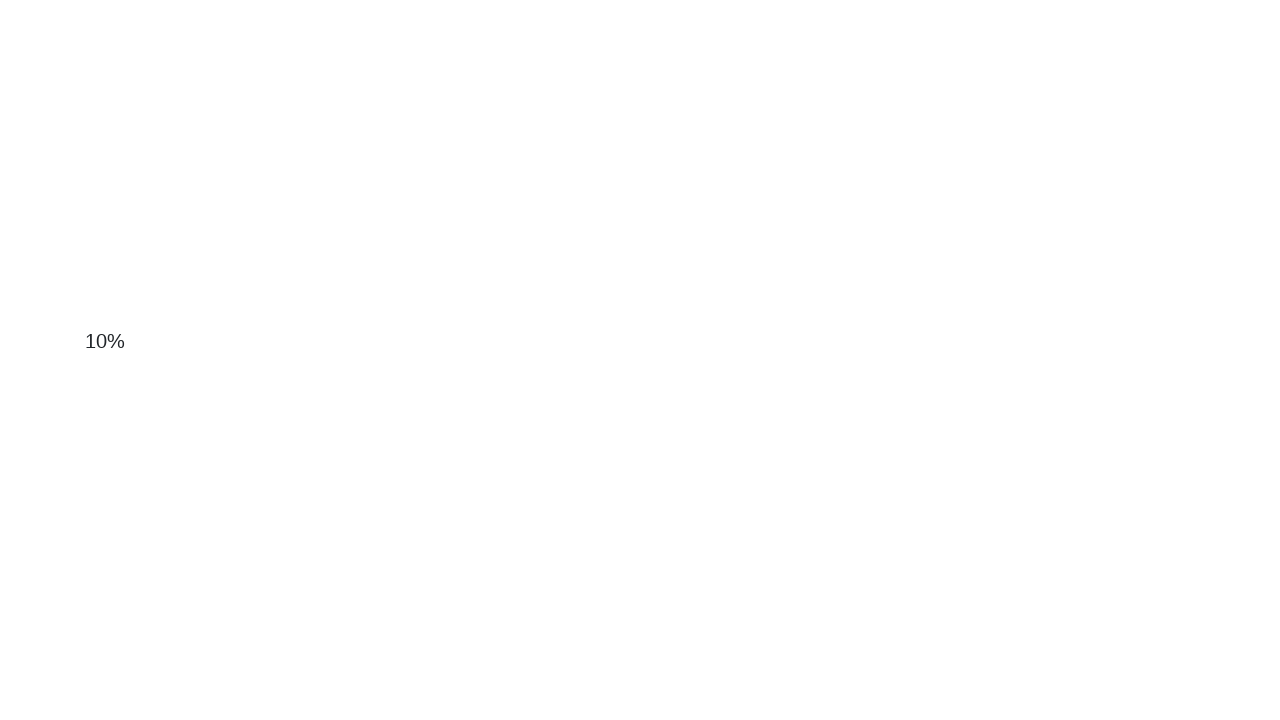

Scrolled down 45 pixels to find the scroll button
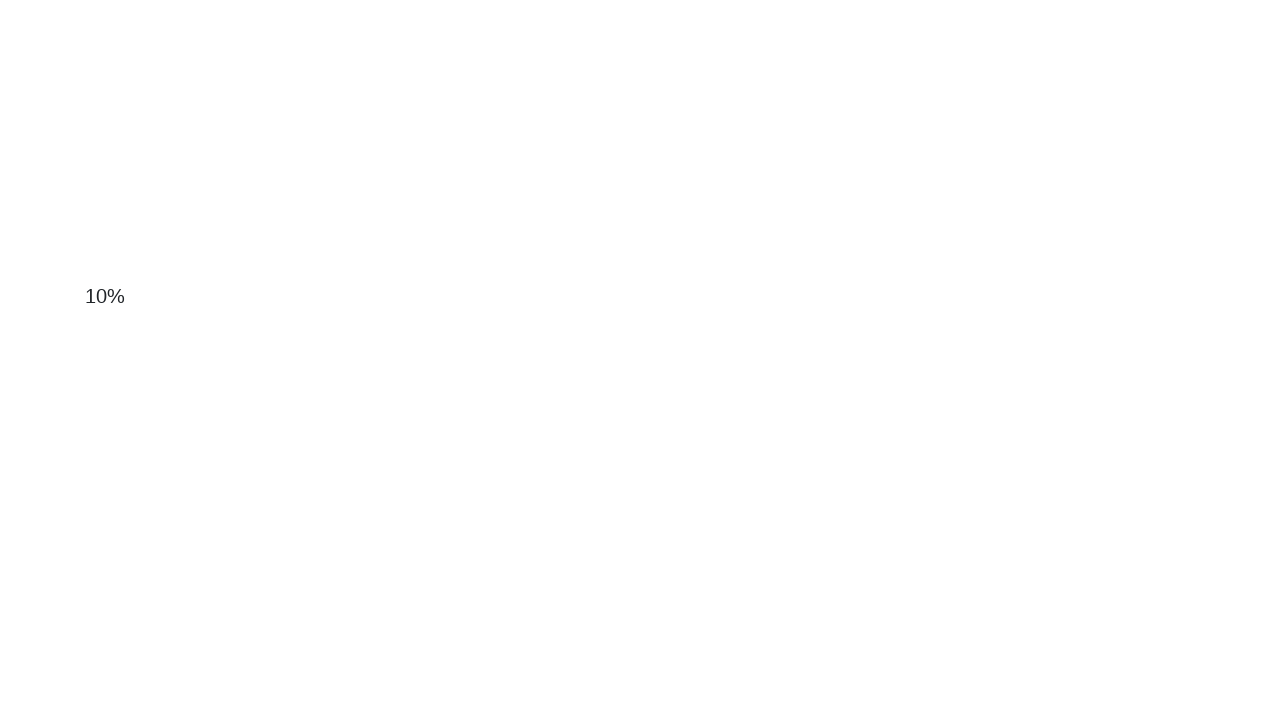

Scrolled down 45 pixels to find the scroll button
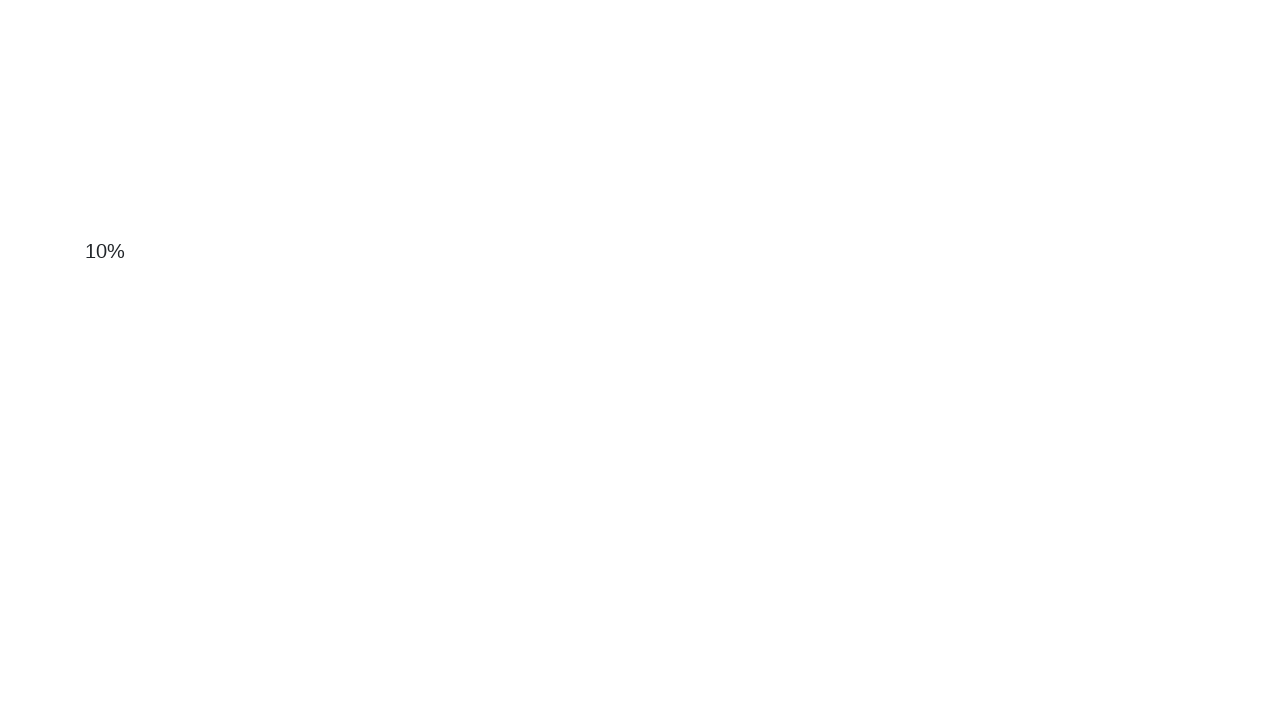

Scrolled down 45 pixels to find the scroll button
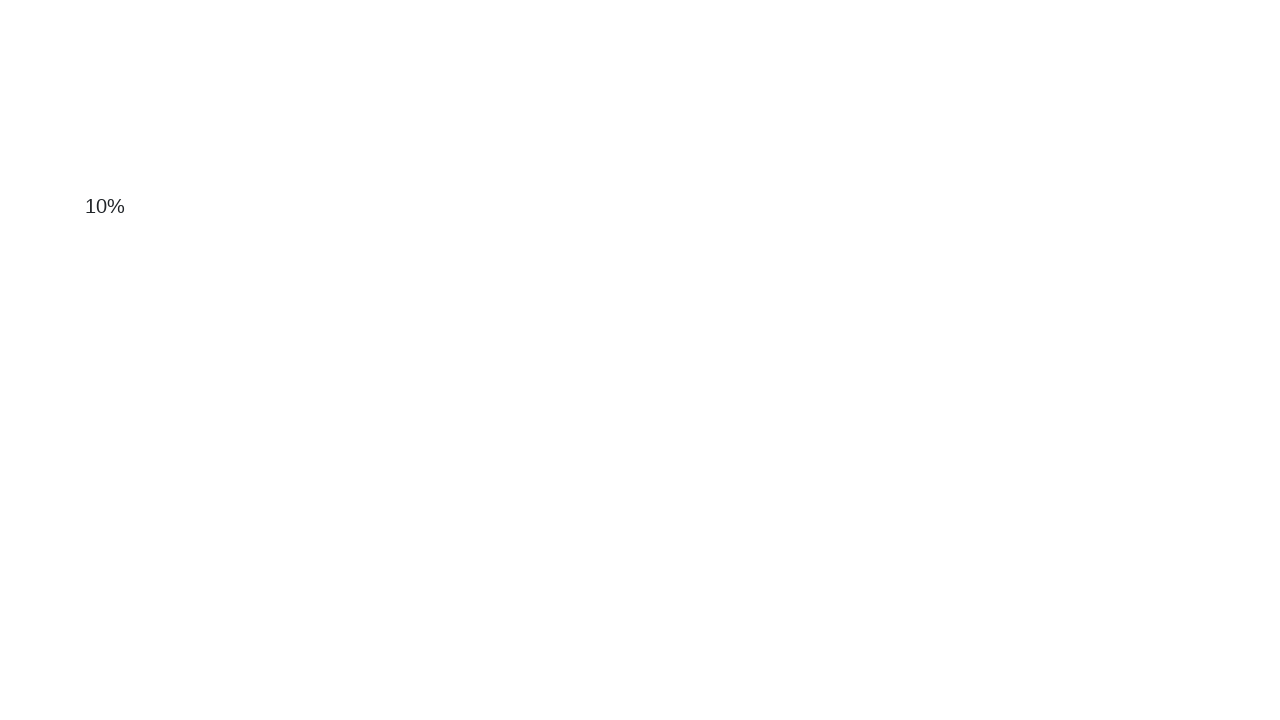

Scrolled down 45 pixels to find the scroll button
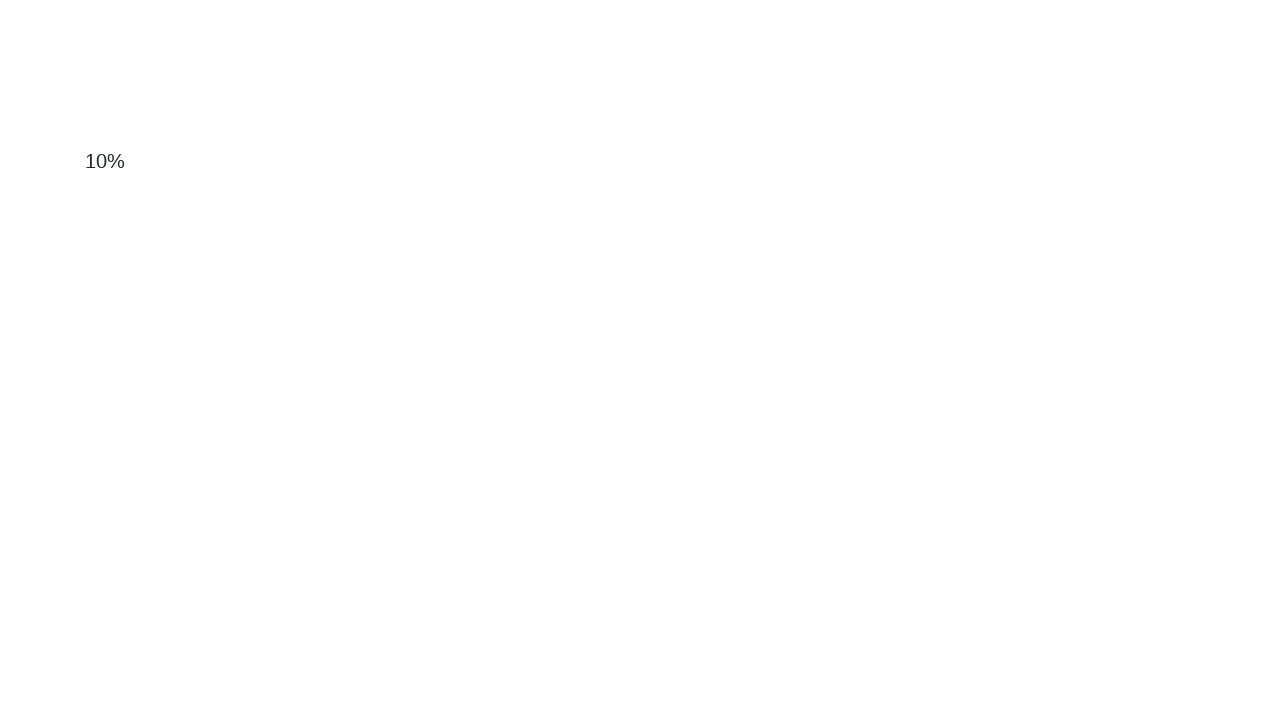

Scrolled down 45 pixels to find the scroll button
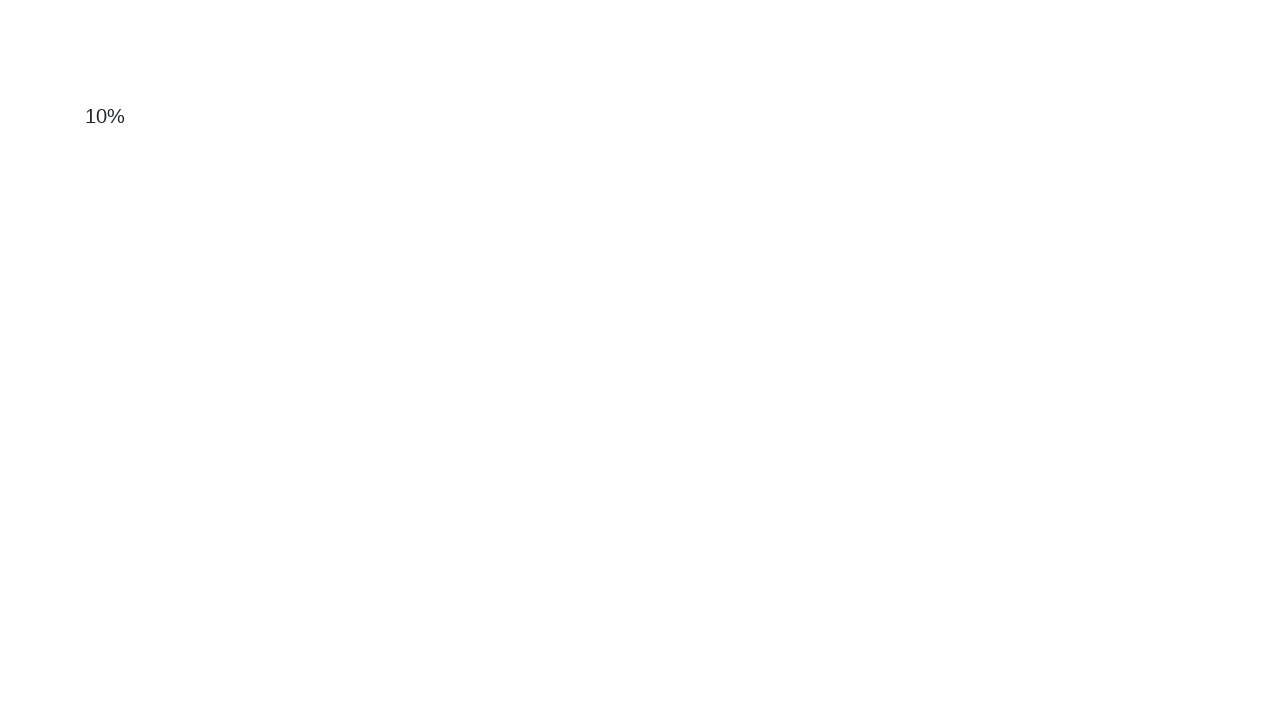

Scrolled down 45 pixels to find the scroll button
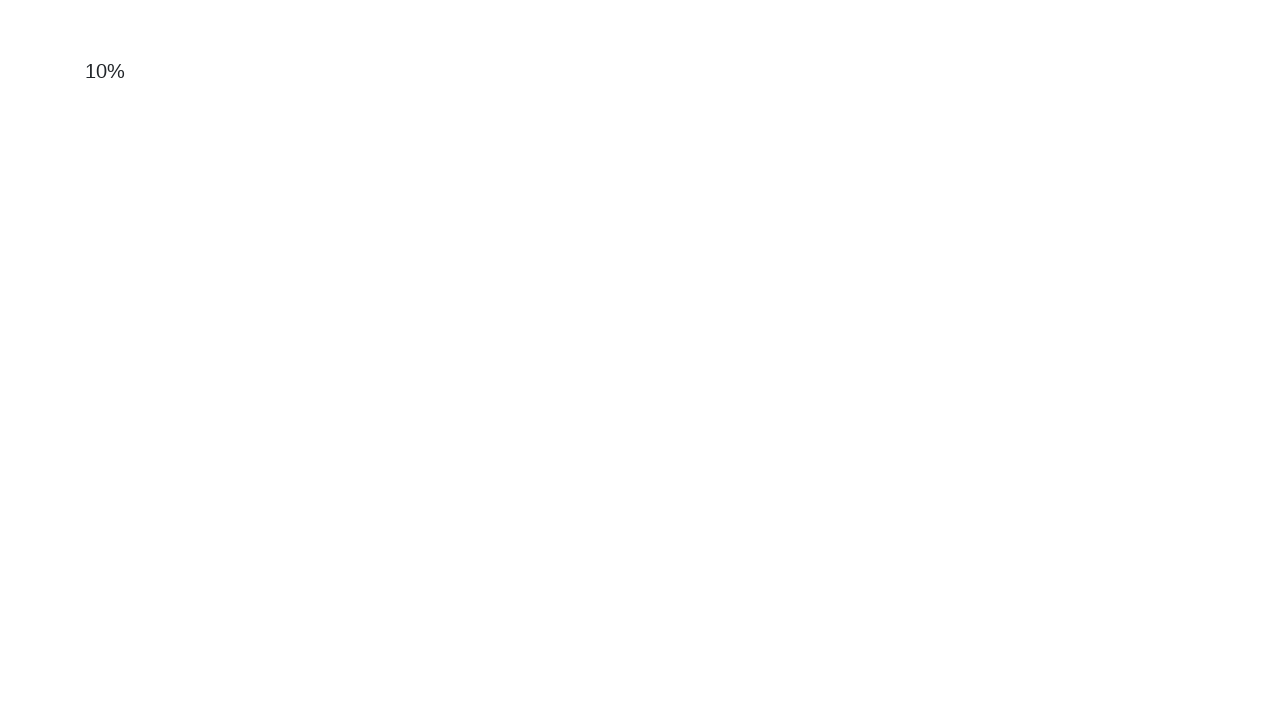

Scrolled down 45 pixels to find the scroll button
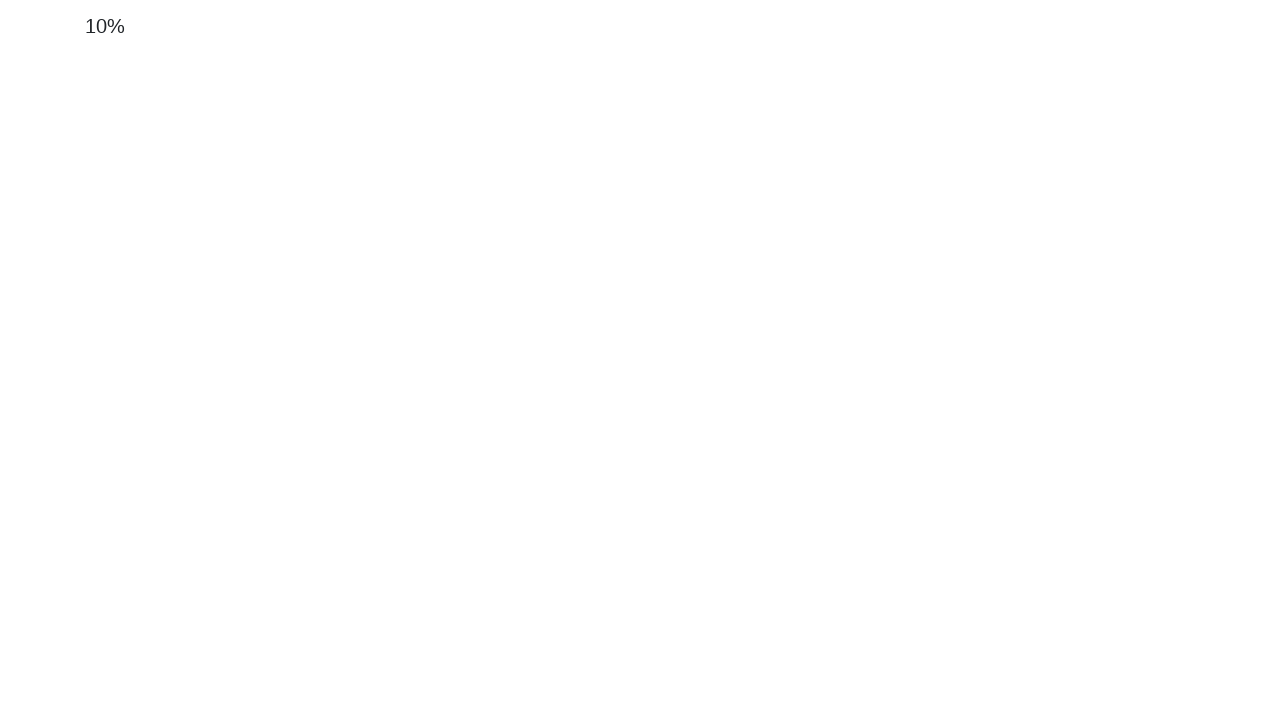

Scrolled down 45 pixels to find the scroll button
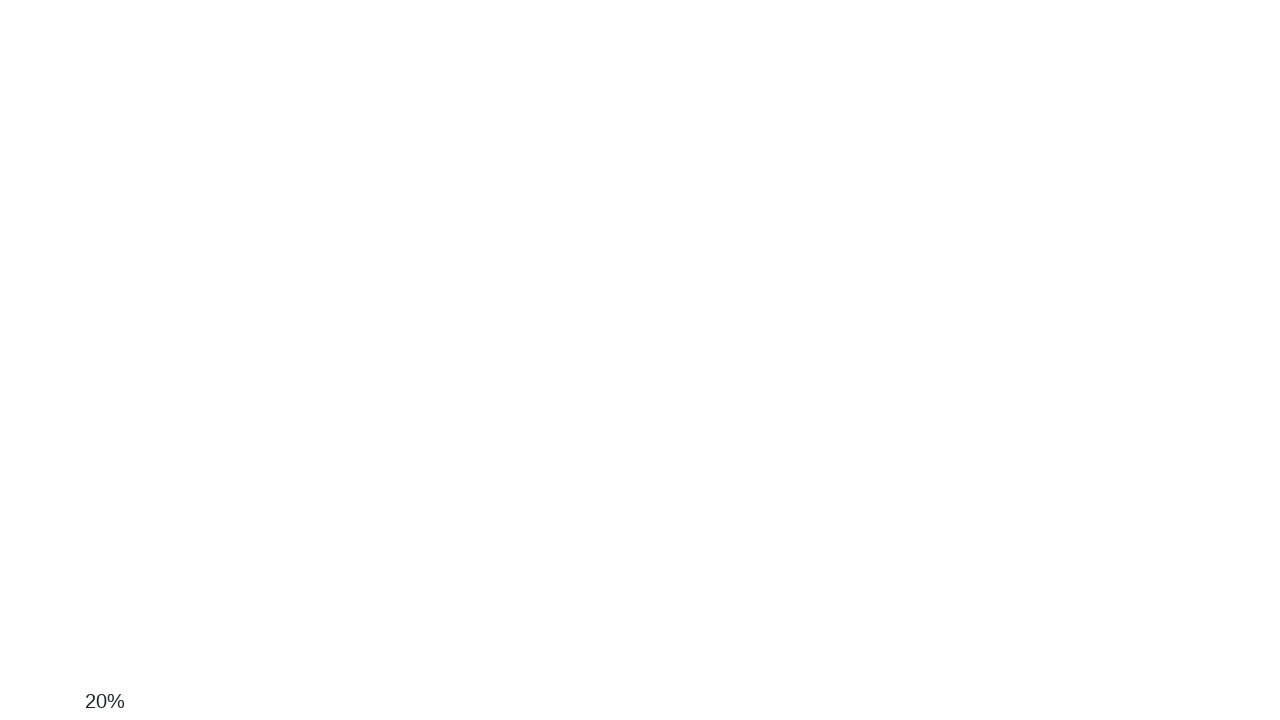

Scrolled down 45 pixels to find the scroll button
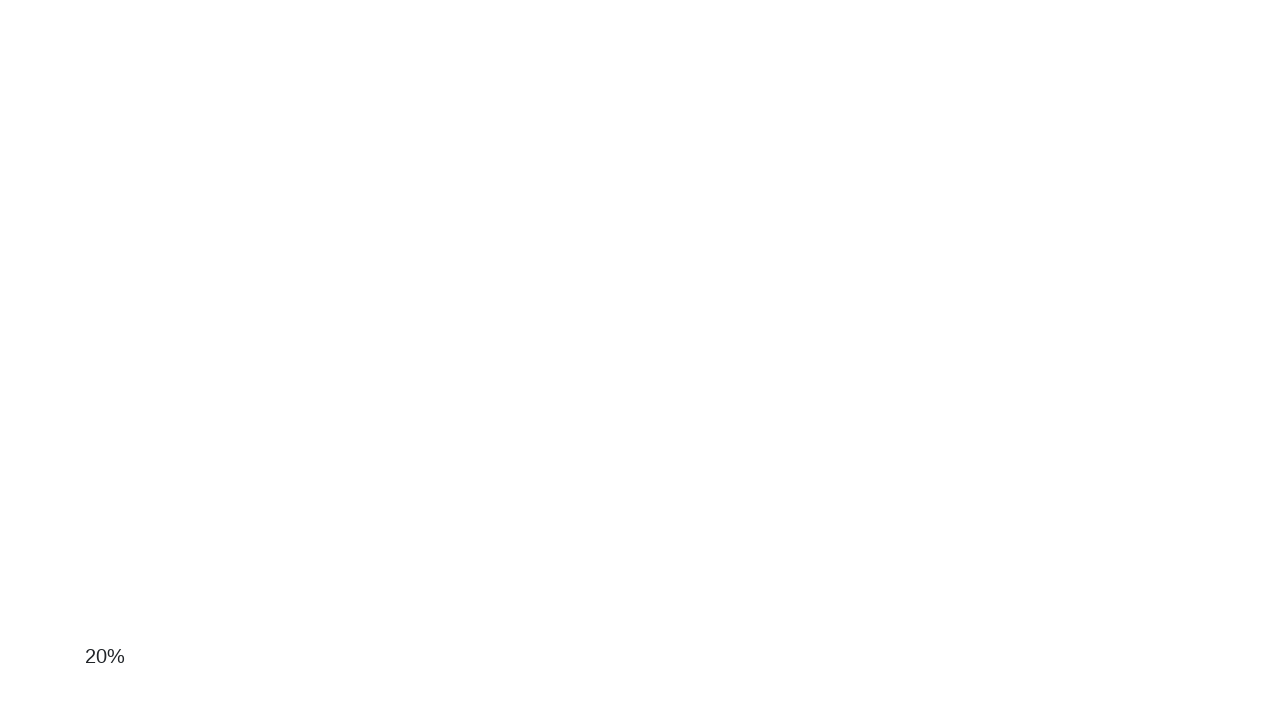

Scrolled down 45 pixels to find the scroll button
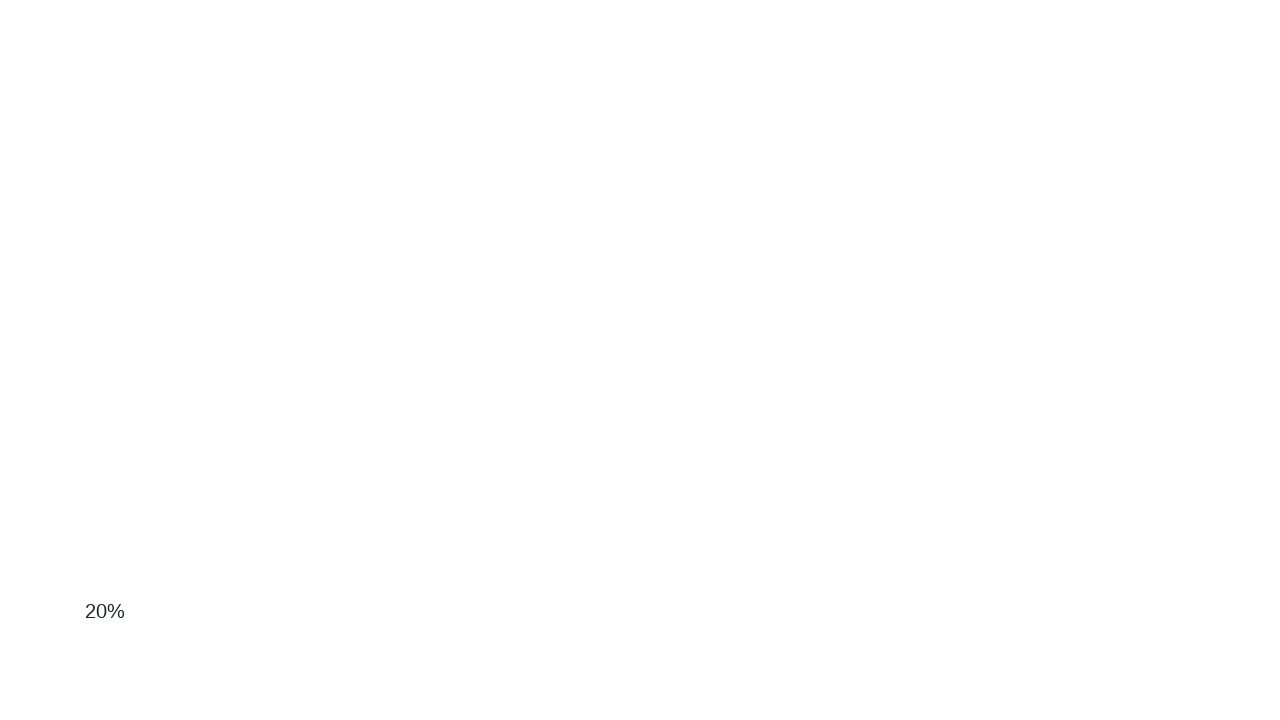

Scrolled down 45 pixels to find the scroll button
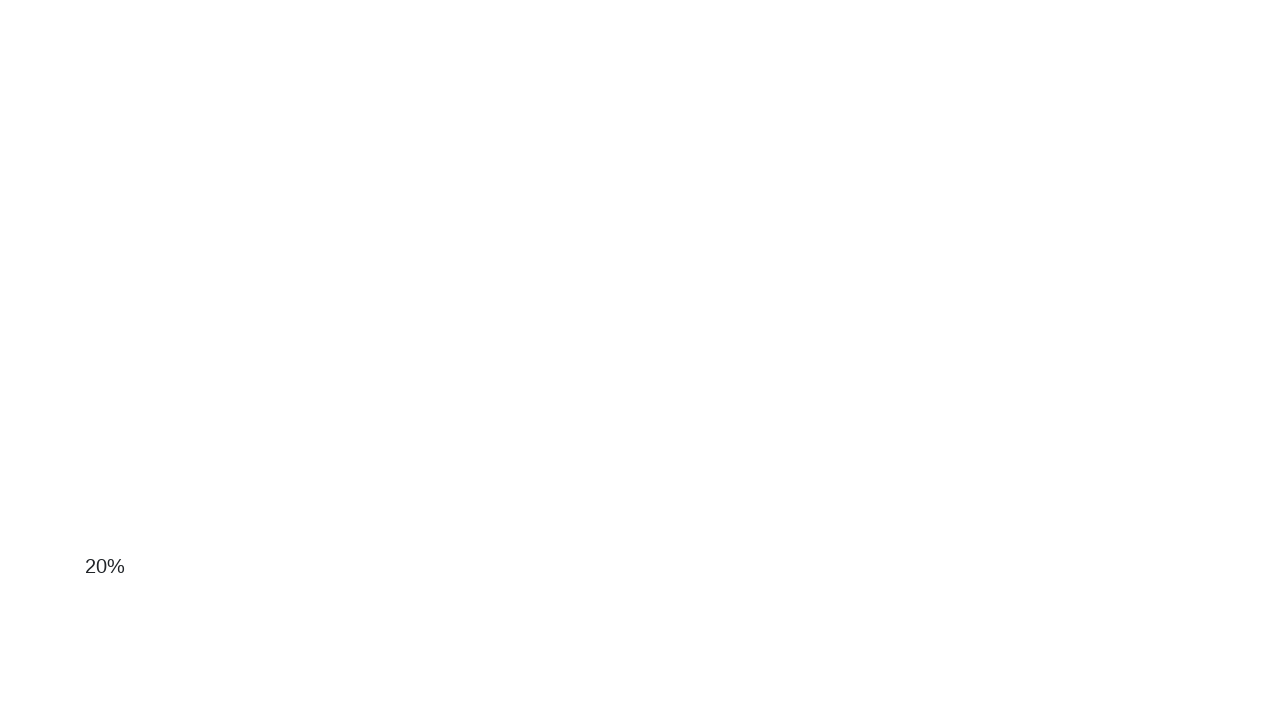

Scrolled down 45 pixels to find the scroll button
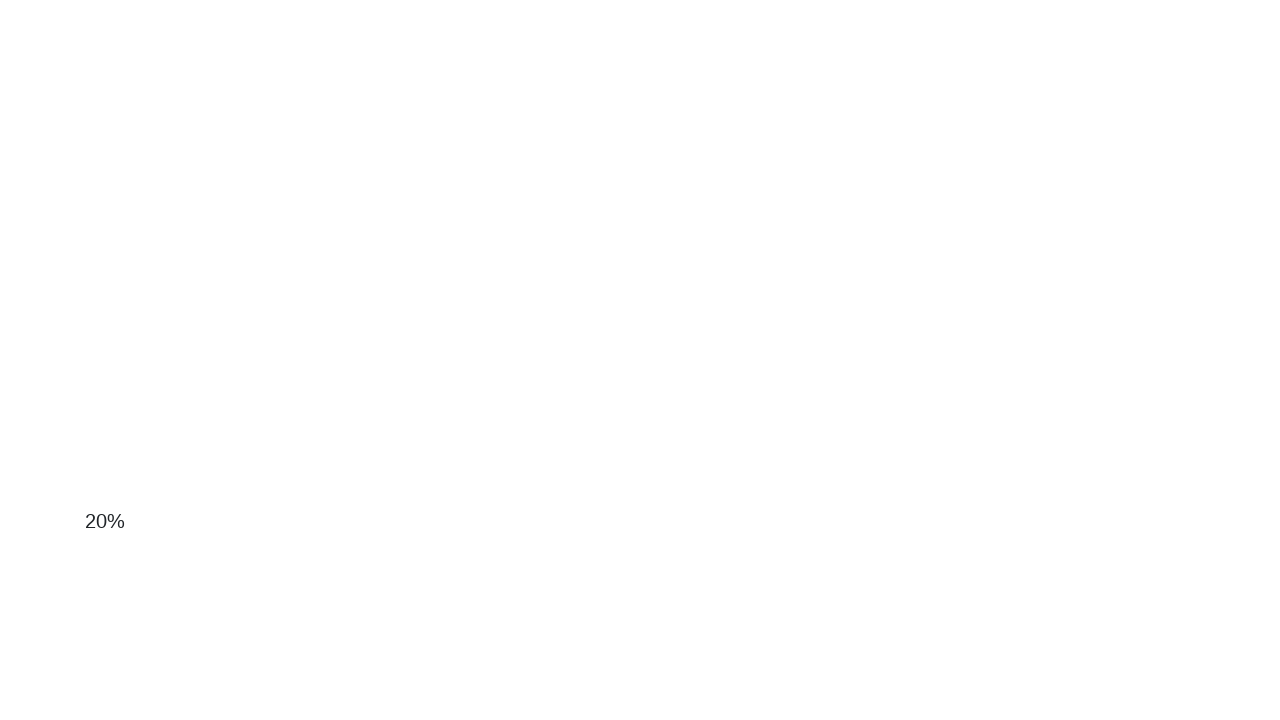

Scrolled down 45 pixels to find the scroll button
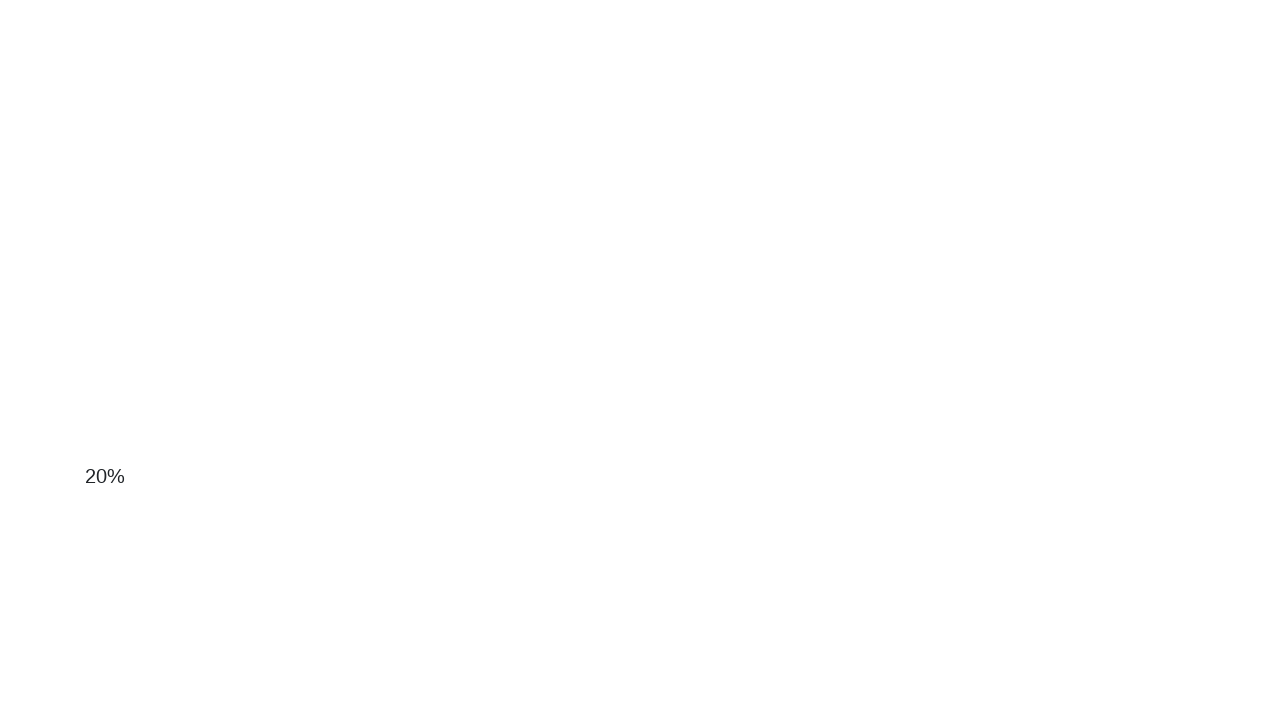

Scrolled down 45 pixels to find the scroll button
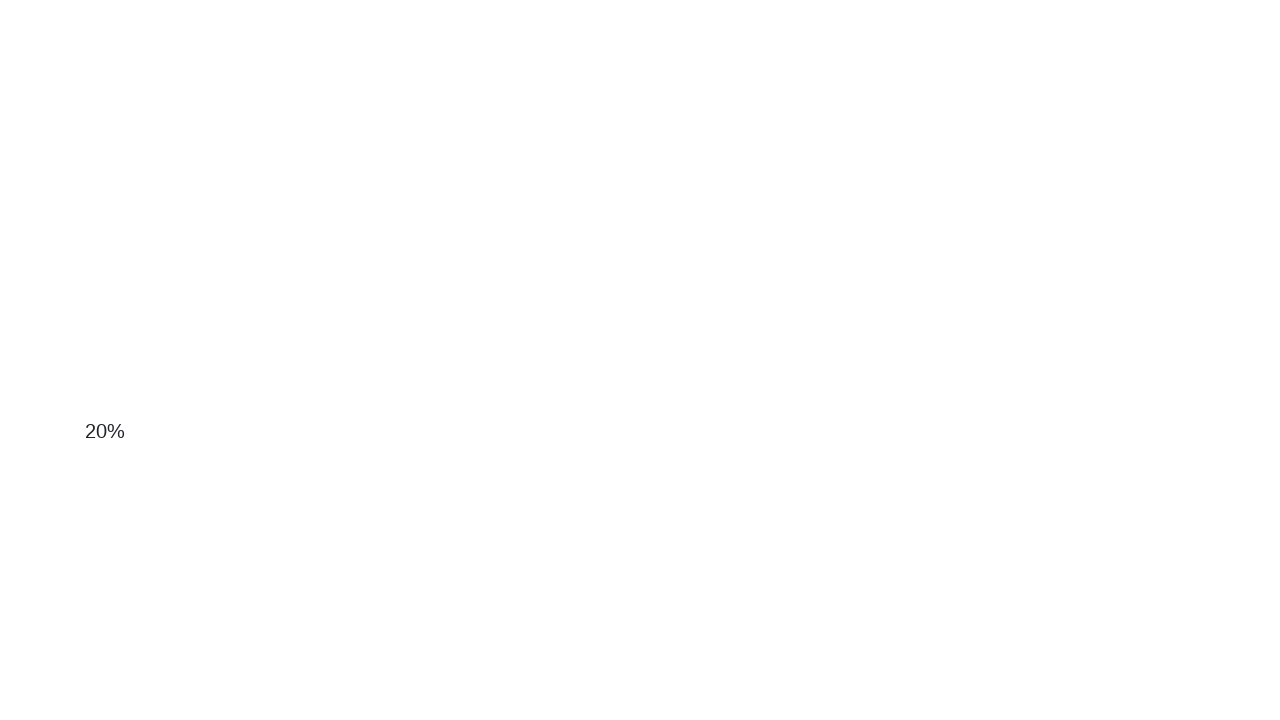

Scrolled down 45 pixels to find the scroll button
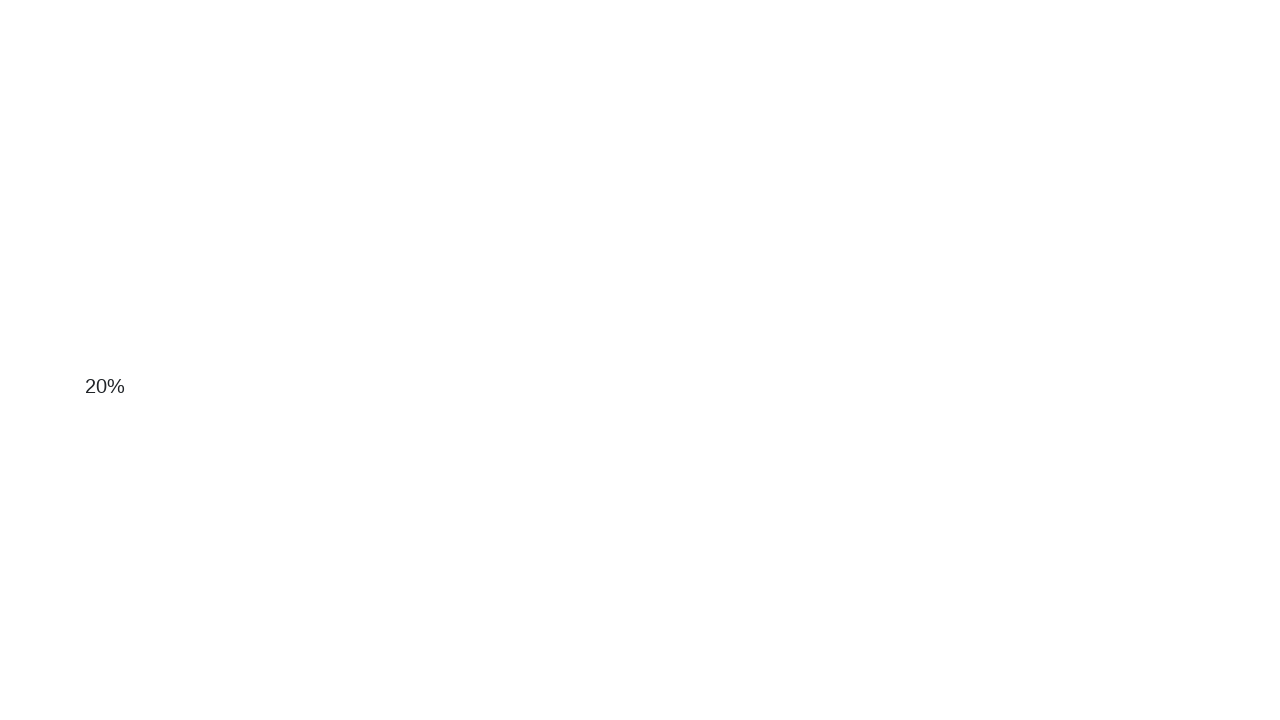

Scrolled down 45 pixels to find the scroll button
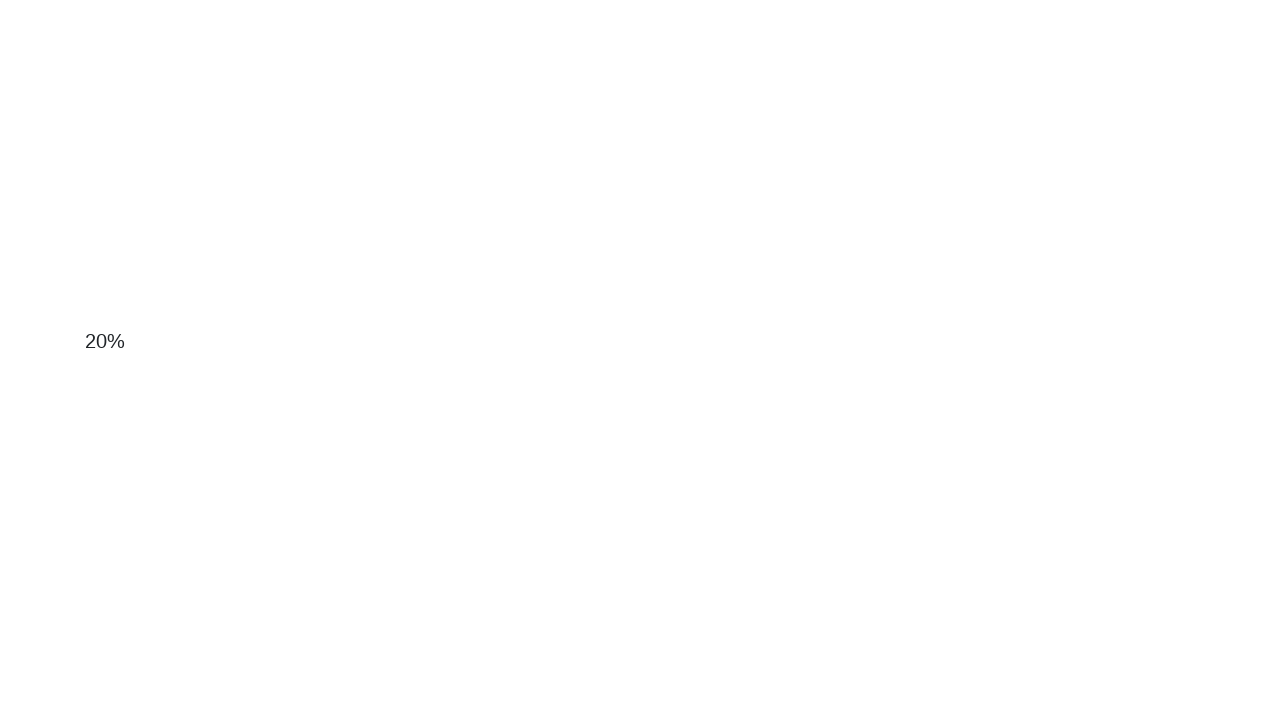

Scrolled down 45 pixels to find the scroll button
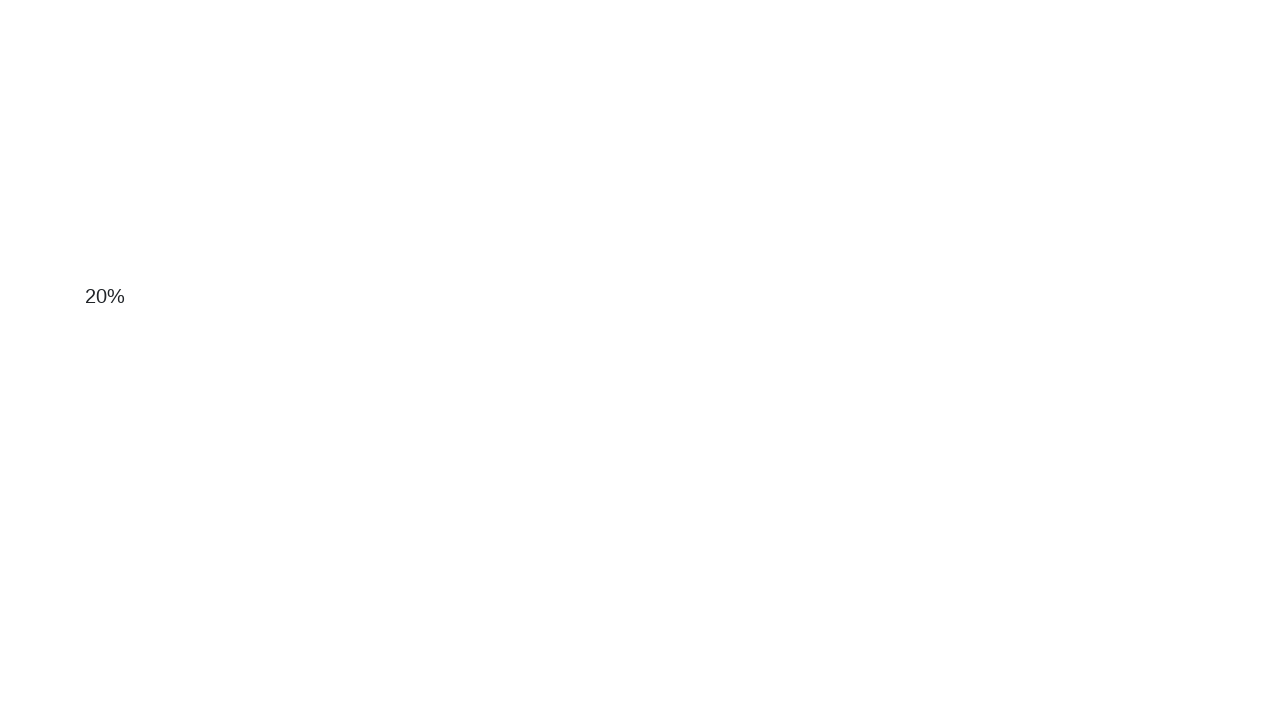

Scrolled down 45 pixels to find the scroll button
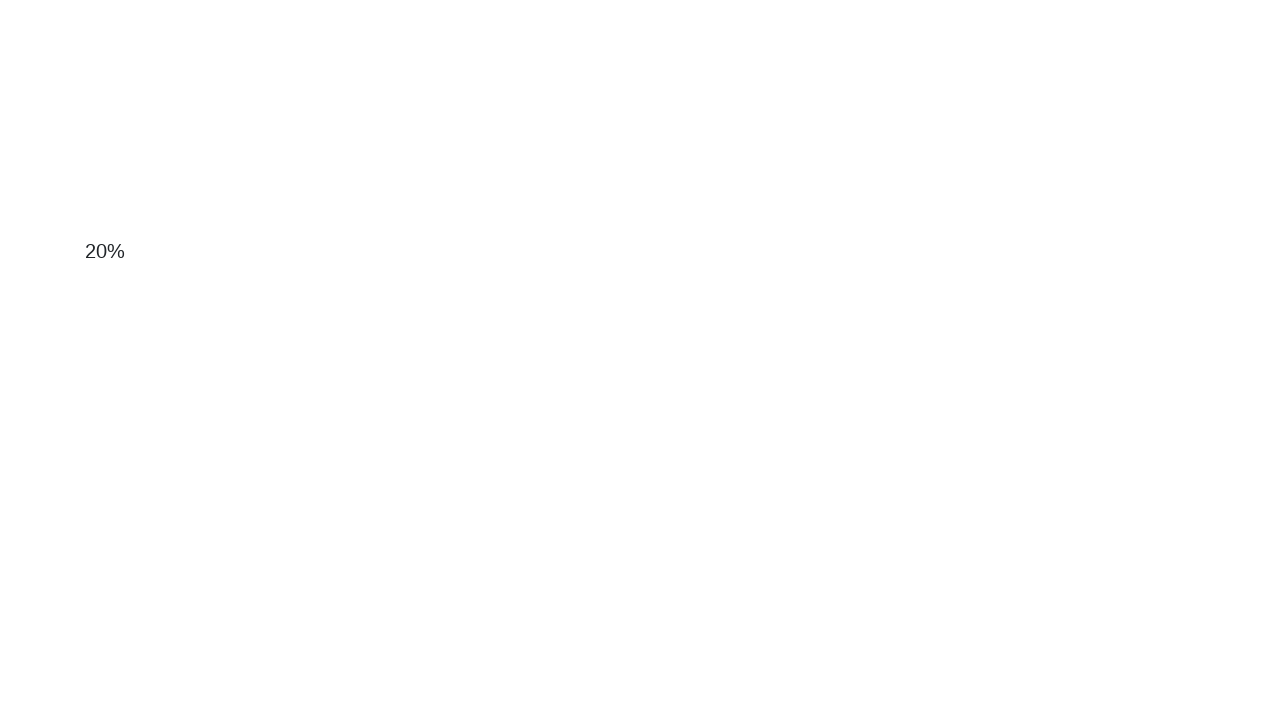

Scrolled down 45 pixels to find the scroll button
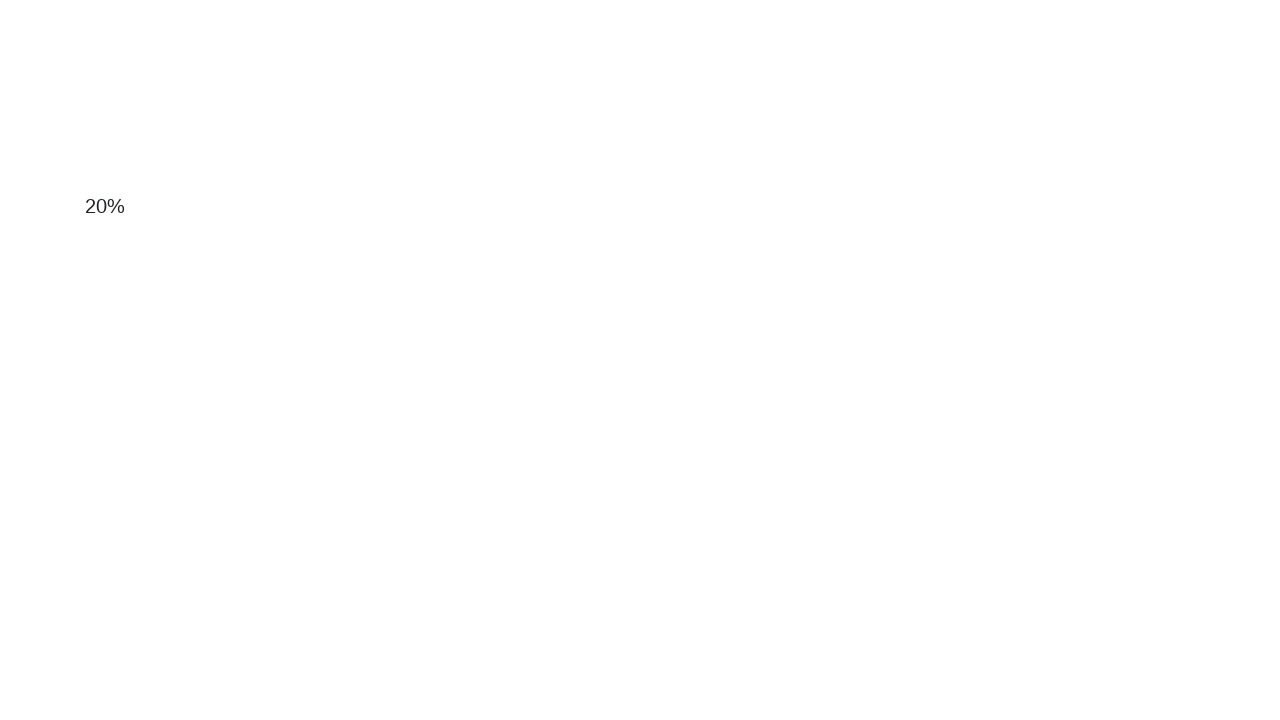

Scrolled down 45 pixels to find the scroll button
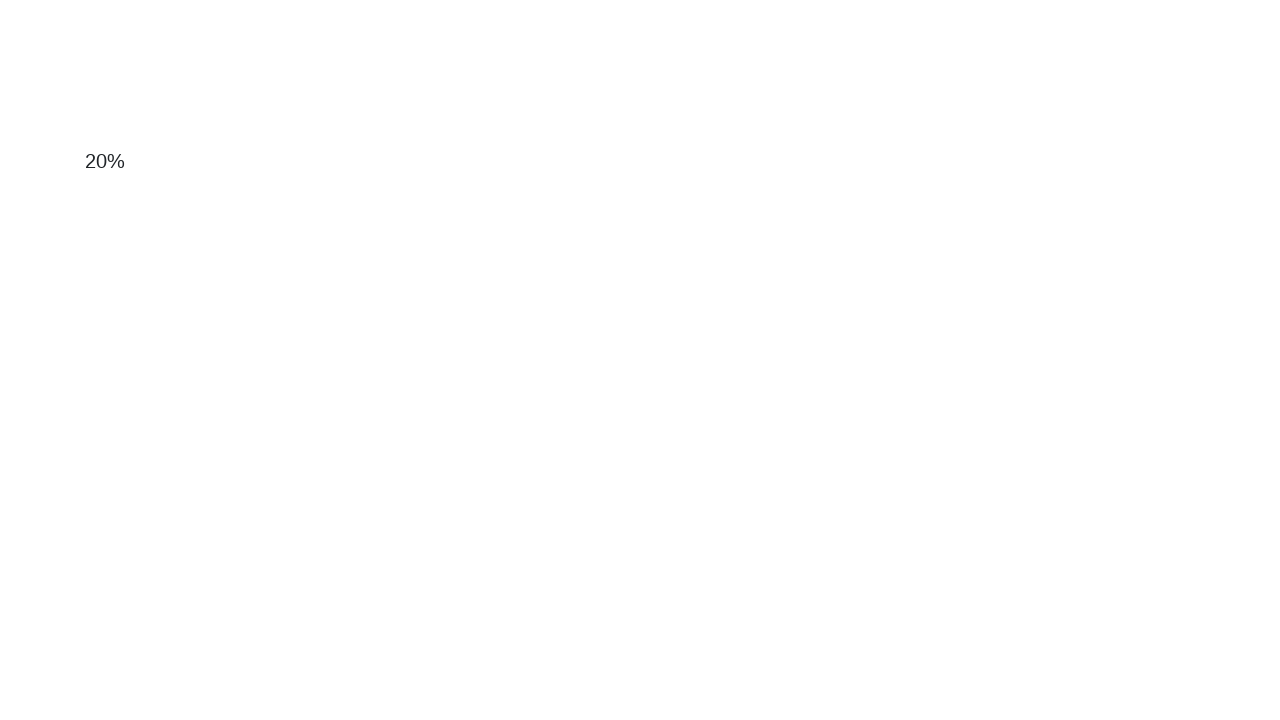

Scrolled down 45 pixels to find the scroll button
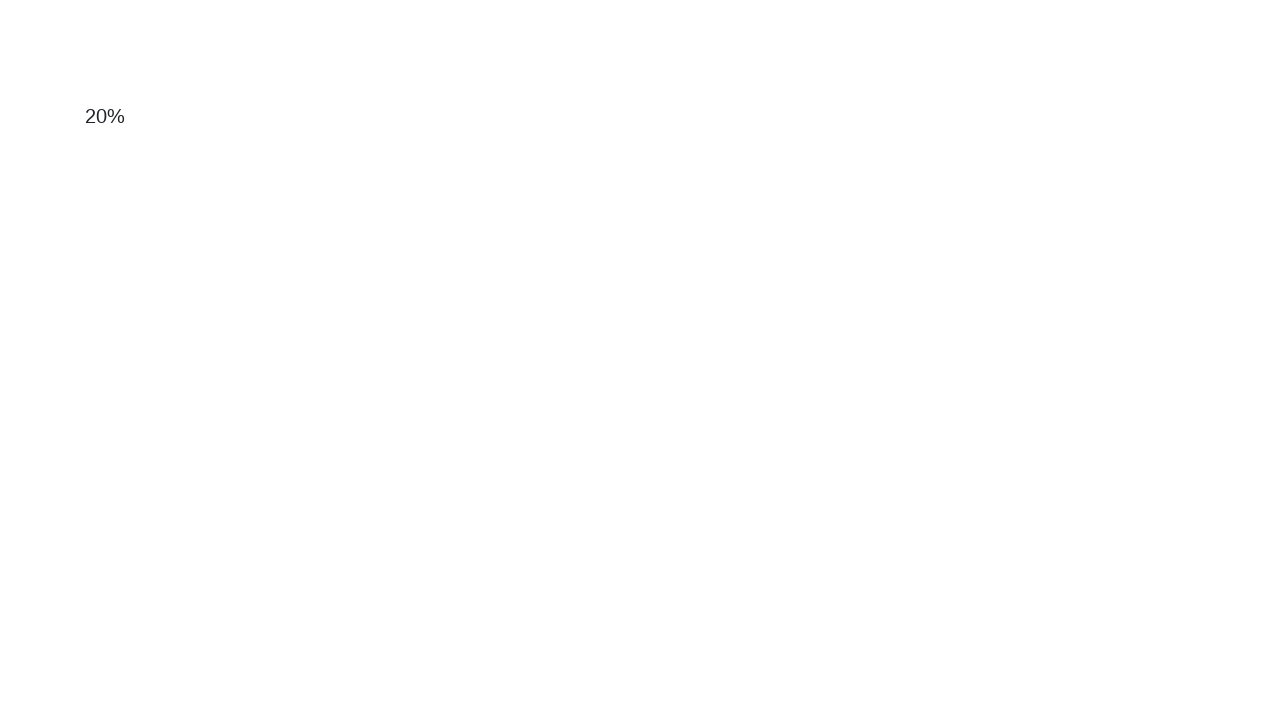

Scrolled down 45 pixels to find the scroll button
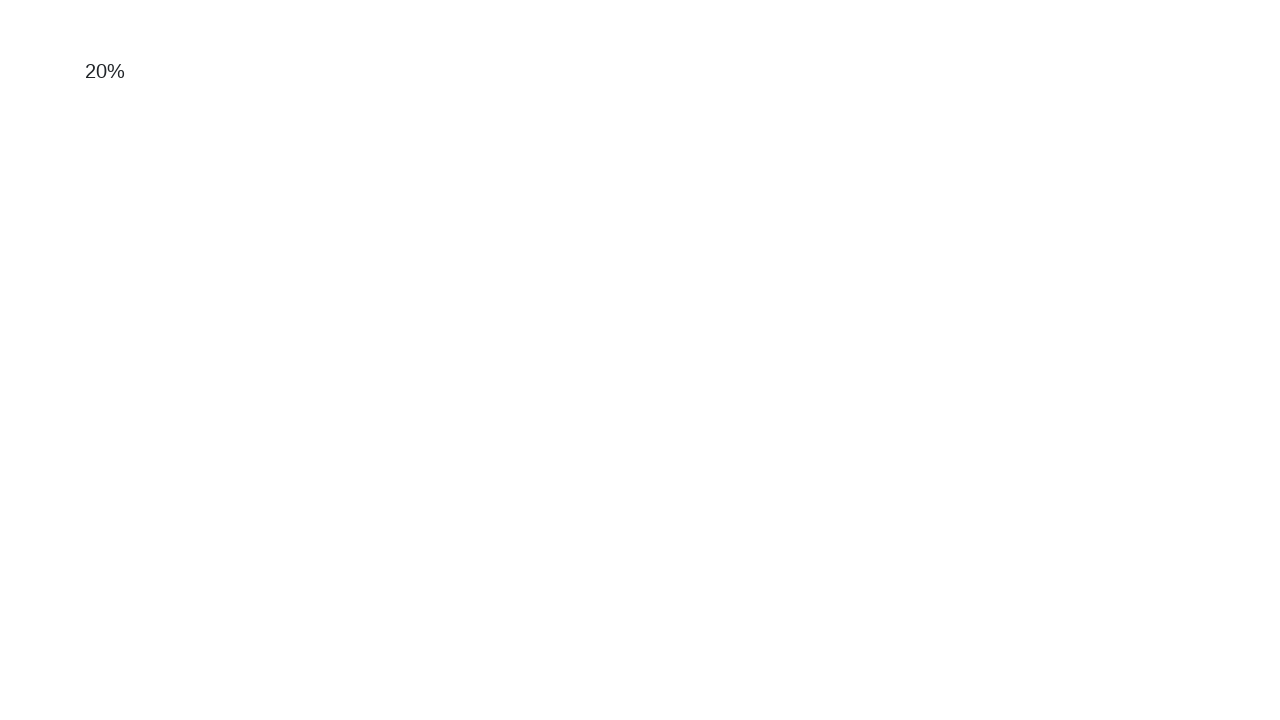

Scrolled down 45 pixels to find the scroll button
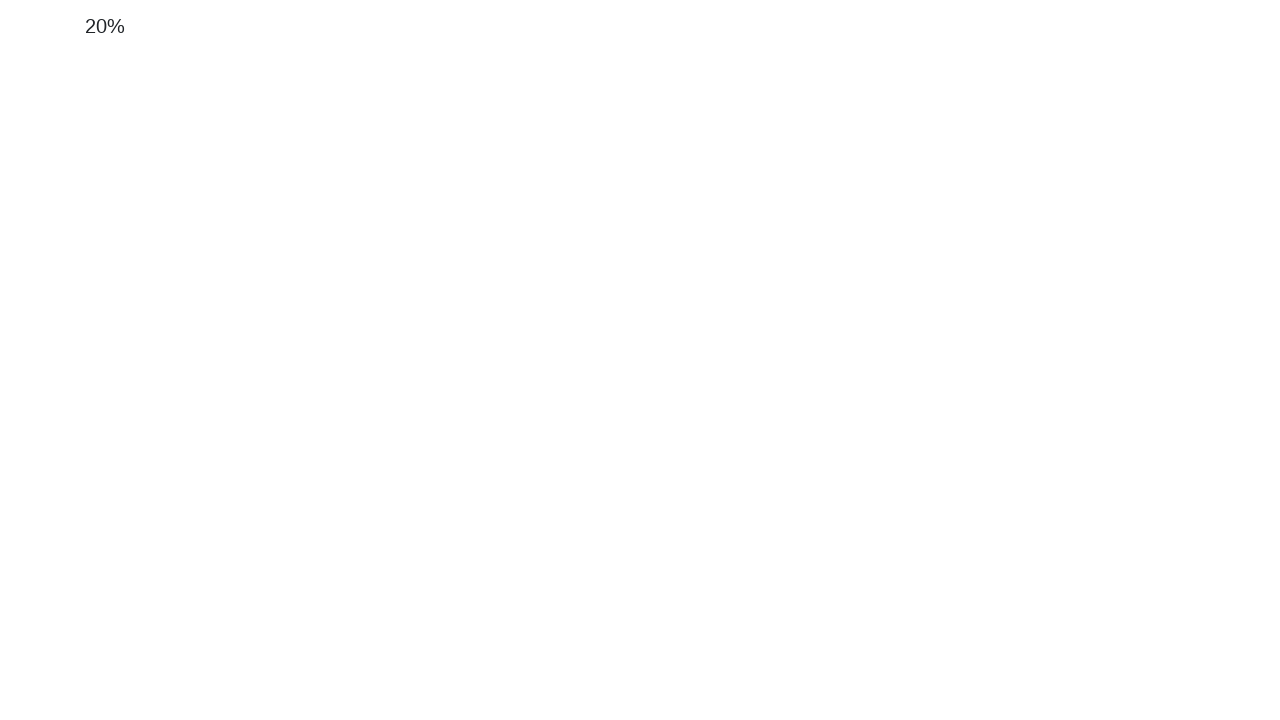

Scrolled down 45 pixels to find the scroll button
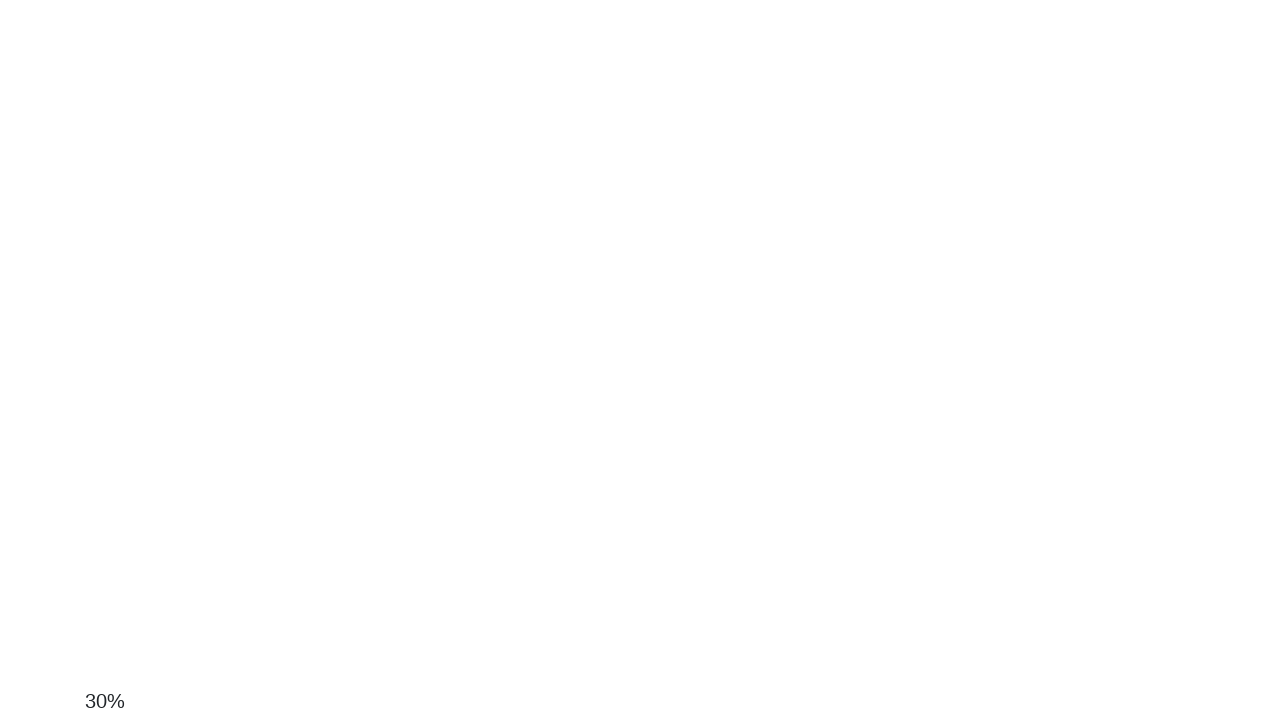

Scrolled down 45 pixels to find the scroll button
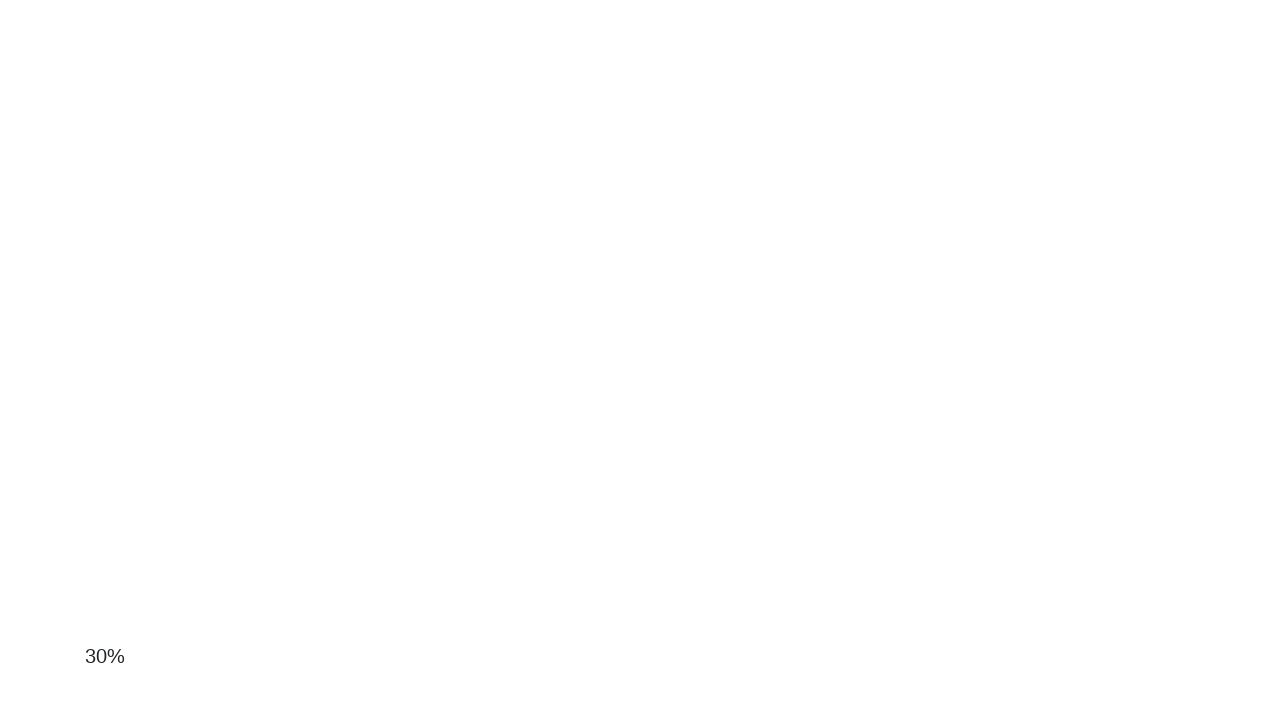

Scrolled down 45 pixels to find the scroll button
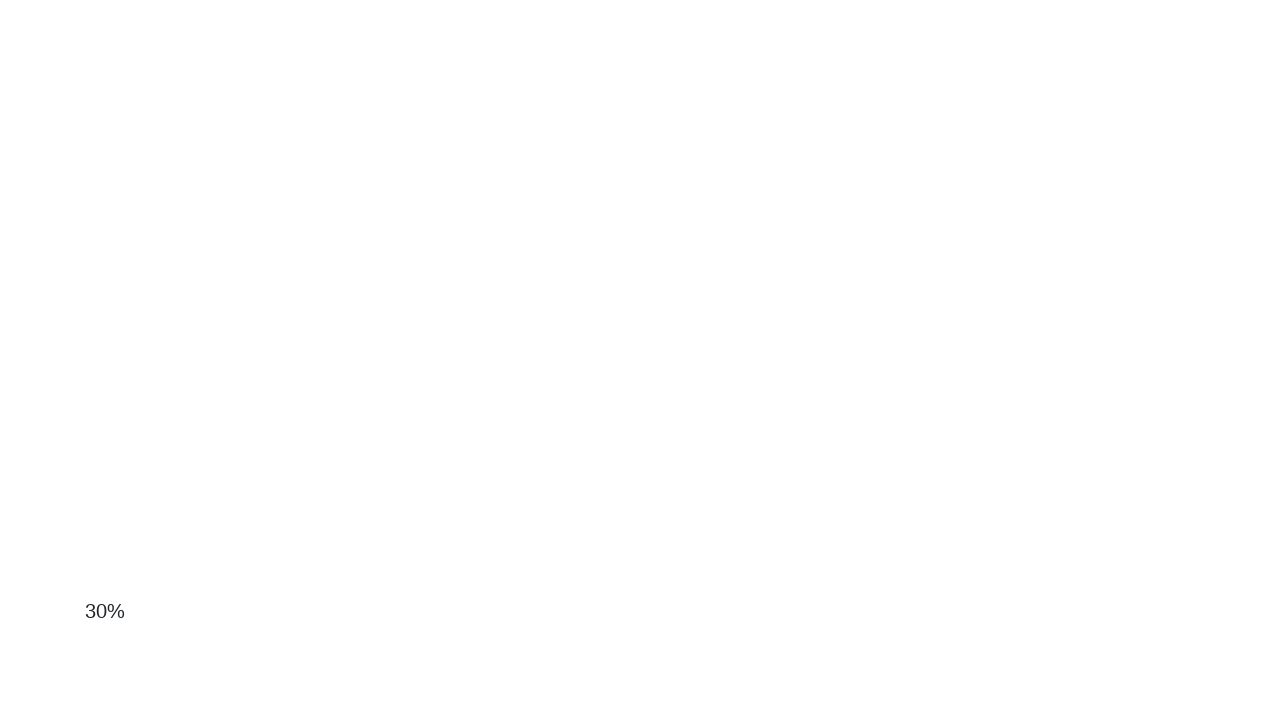

Scrolled down 45 pixels to find the scroll button
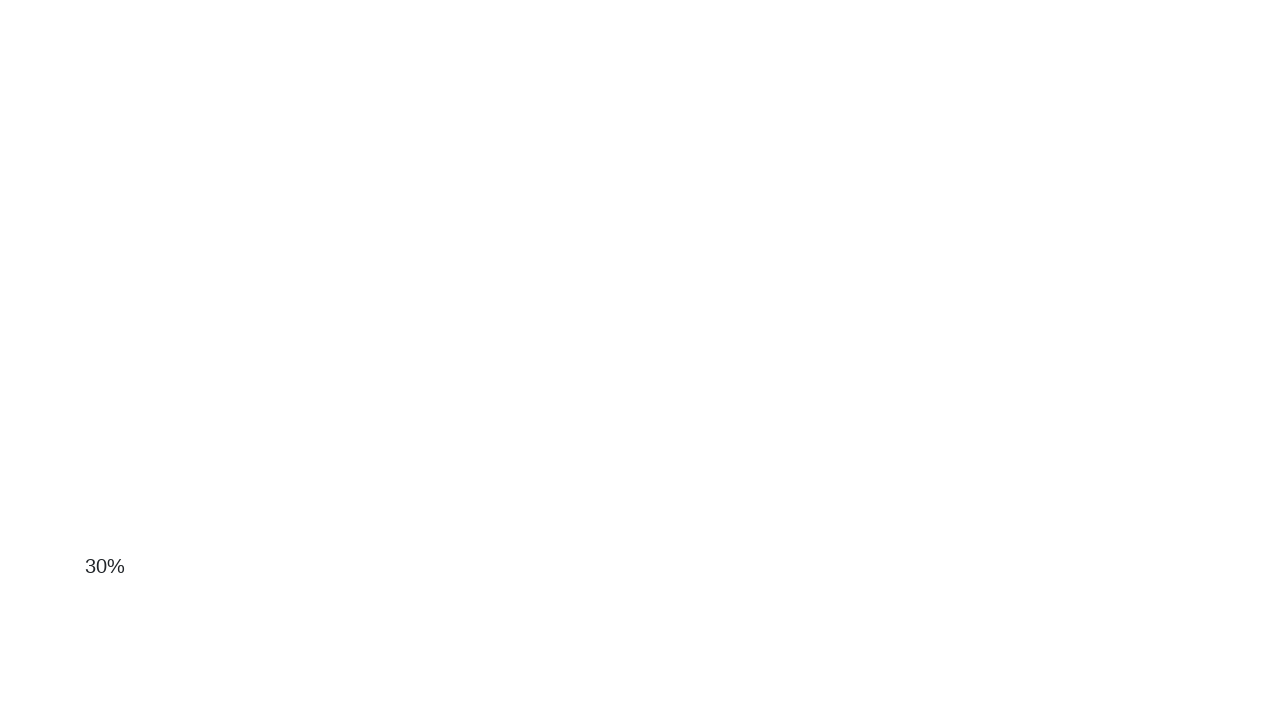

Scrolled down 45 pixels to find the scroll button
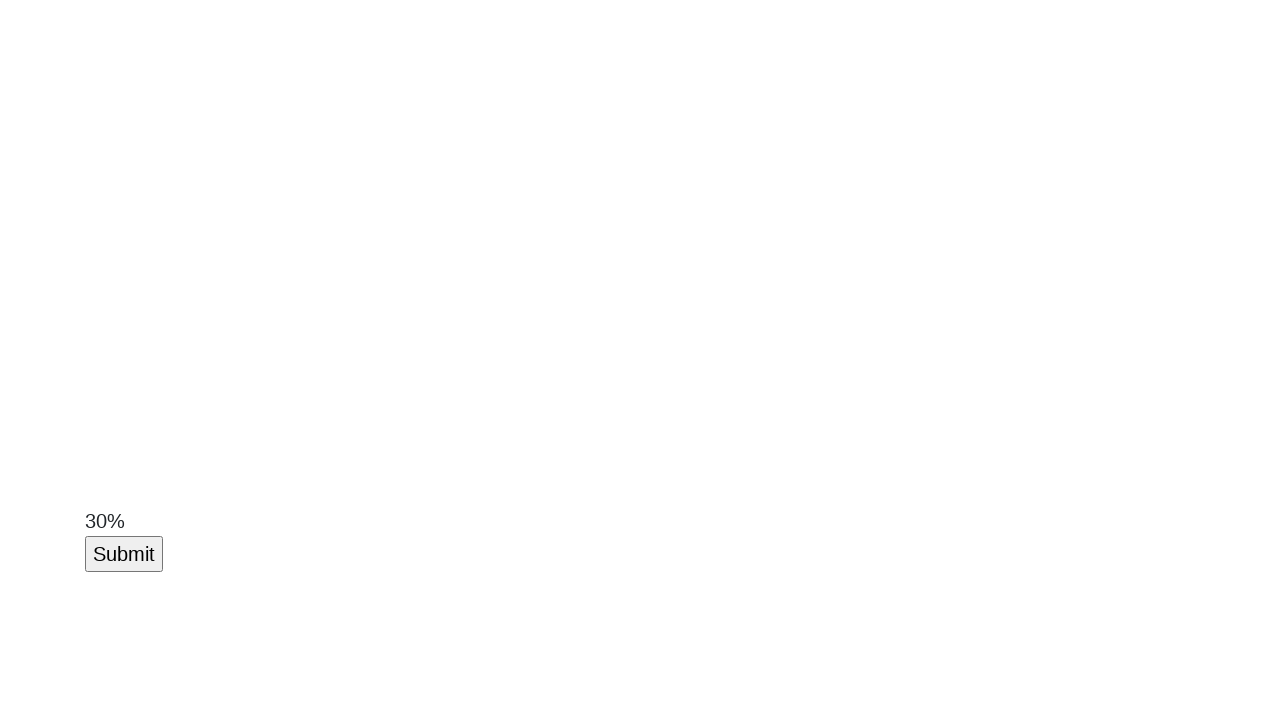

Verified that the scroll button is visible
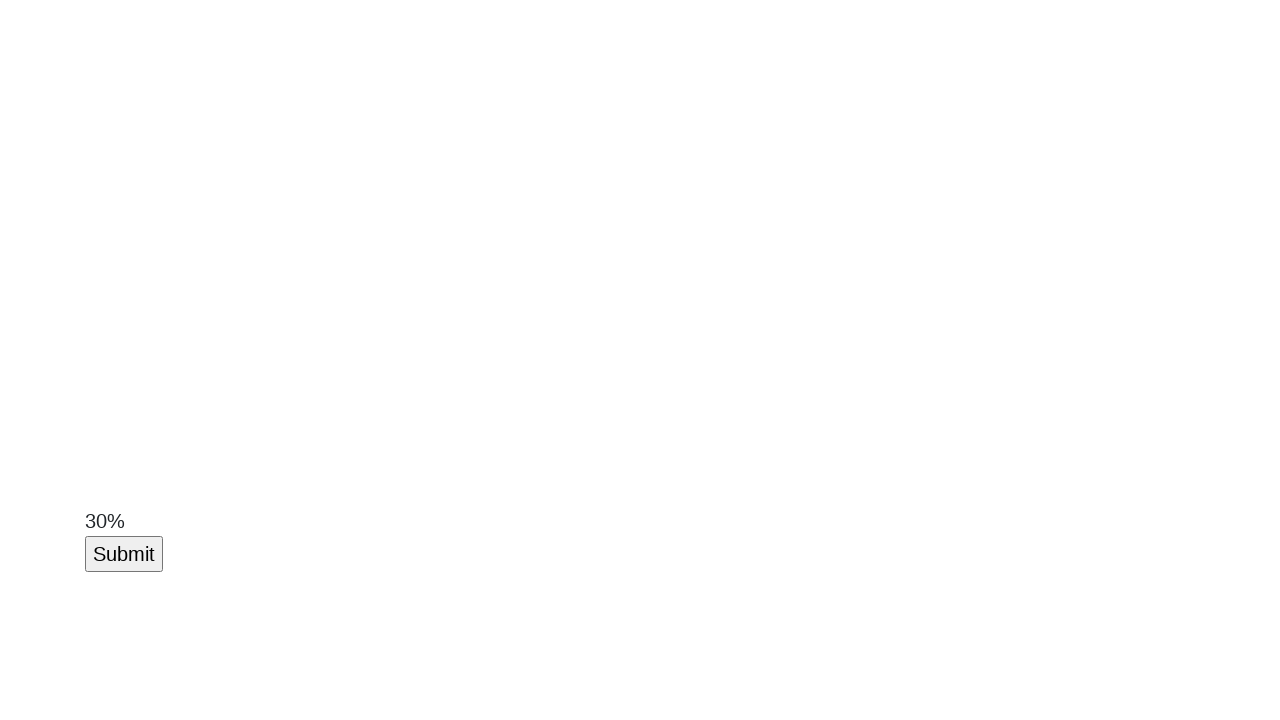

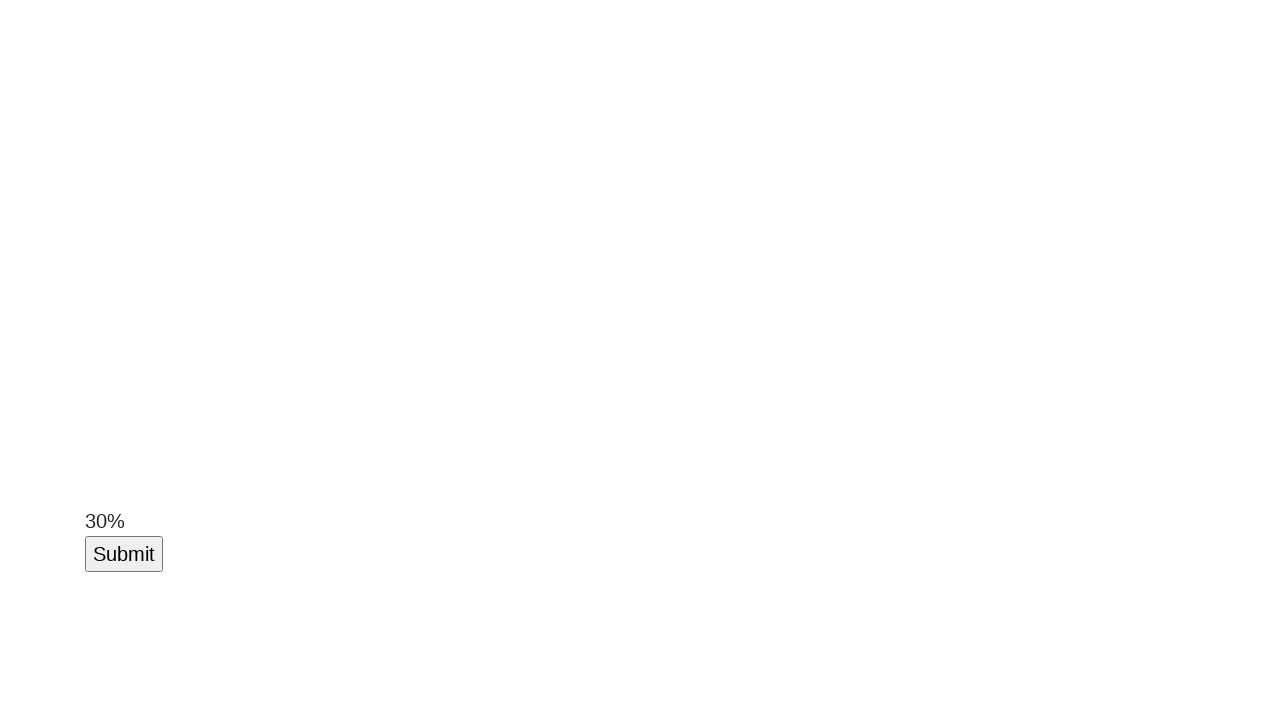